Tests protocol search functionality by entering protocol number and year, then submitting the search form to verify navigation to results page

Starting URL: https://online.saovicente.sp.gov.br/pmsaovicente/websis/siapegov/administrativo/gpro/protocolo_consulta_numero.php

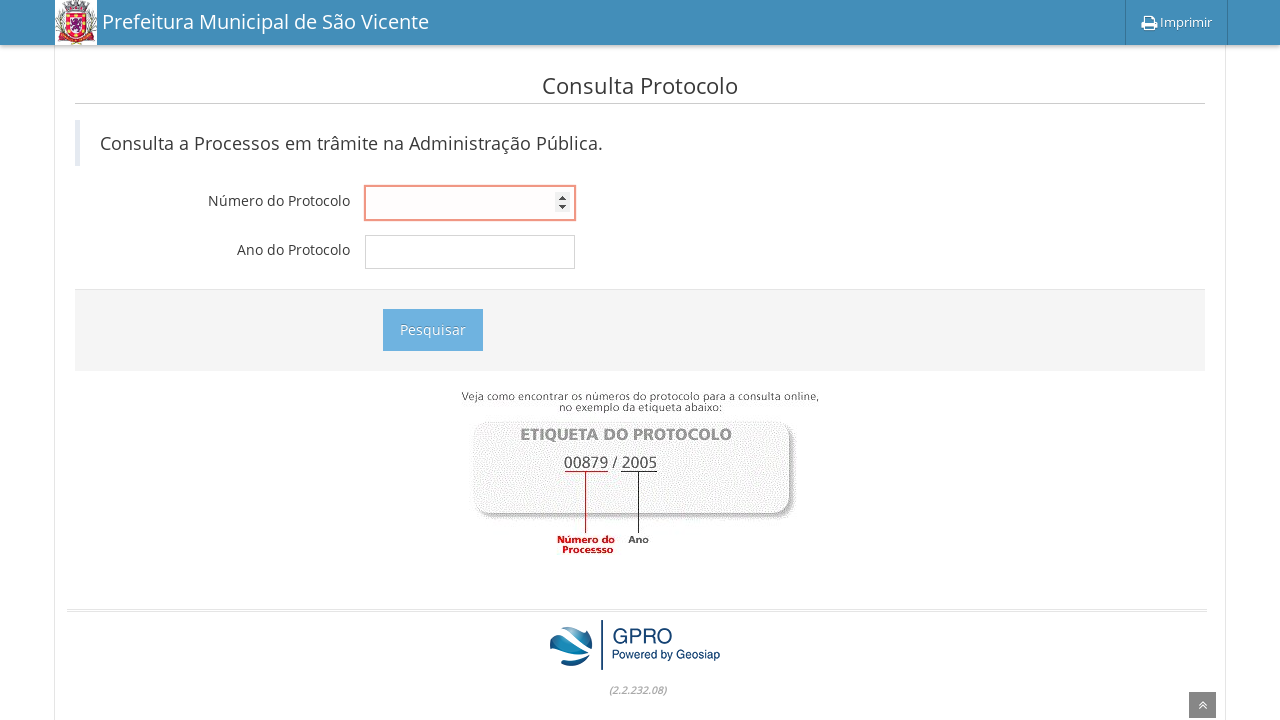

Filled protocol number field with '0000042985' on input[name='numero']
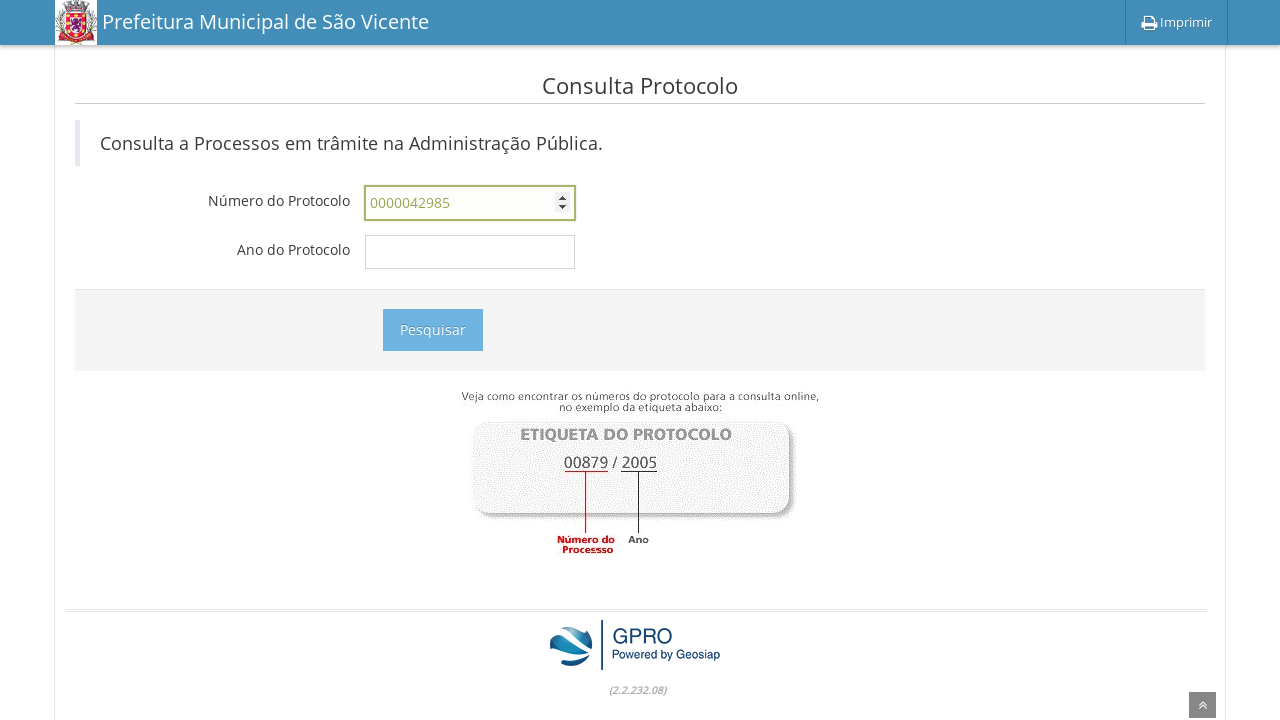

Filled year field with '2022' on input[name='ano_processo']
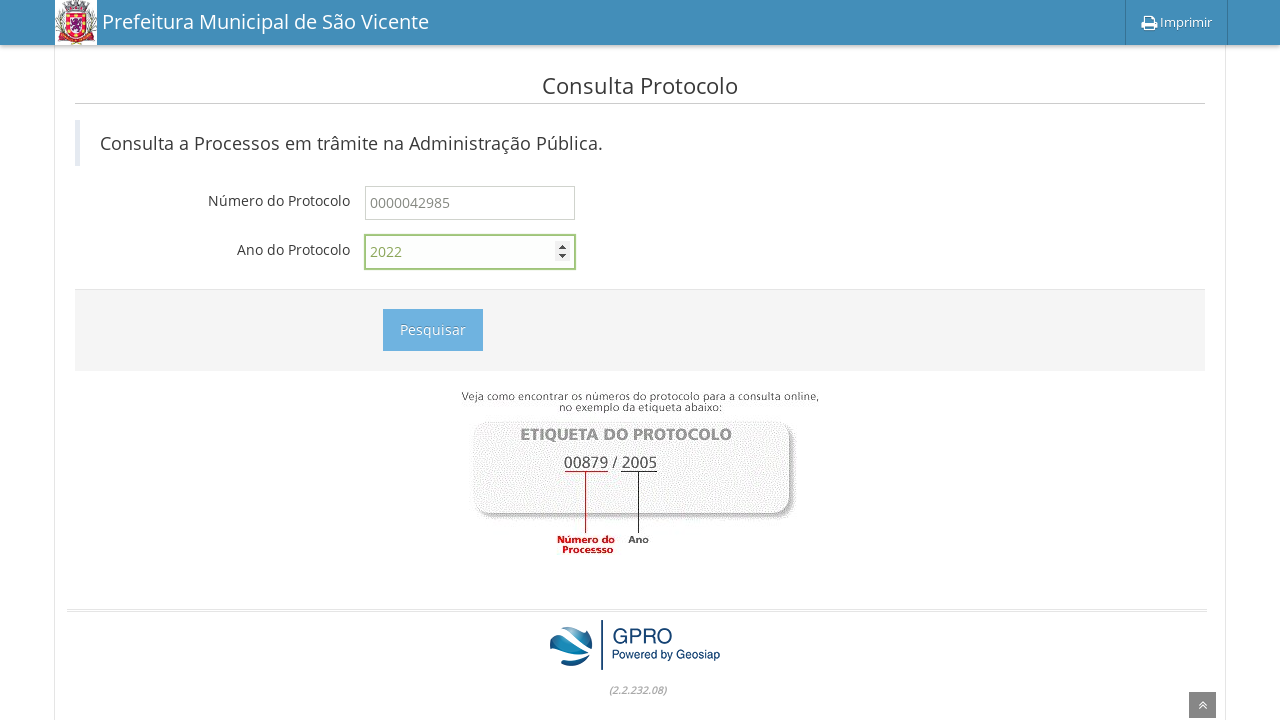

Clicked submit button to search protocol at (432, 330) on #submit
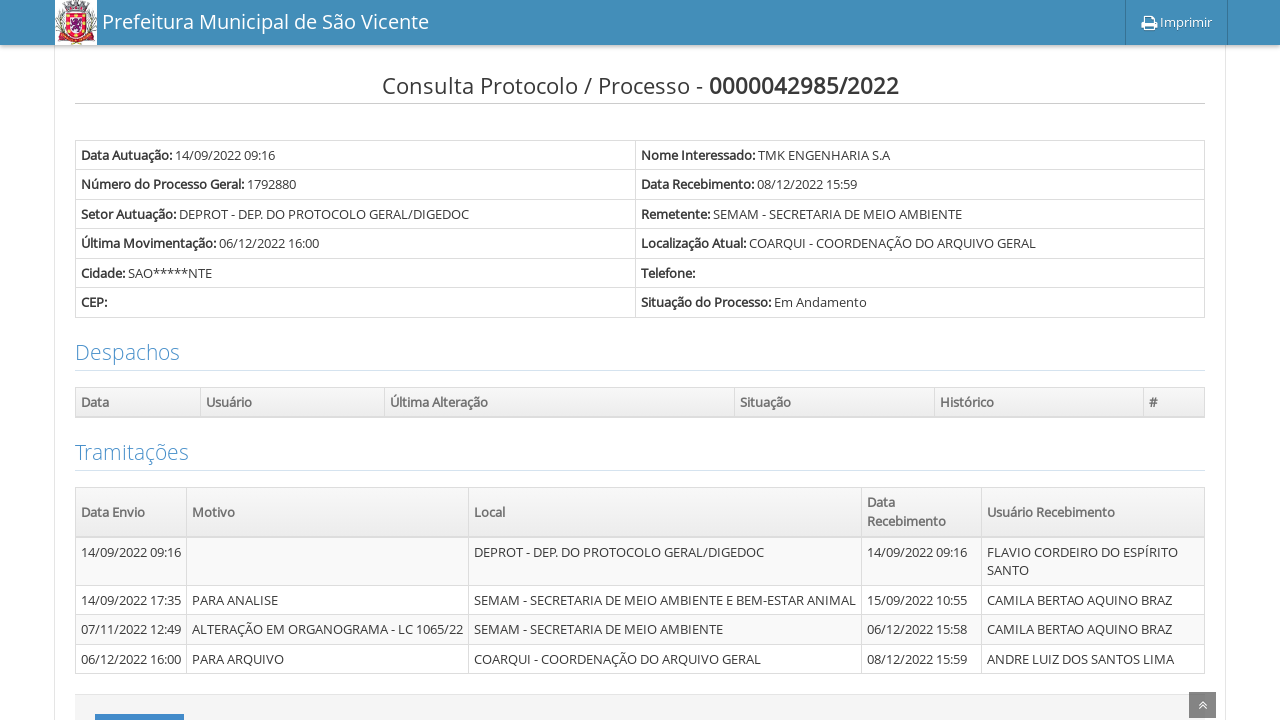

Waited for navigation to results page
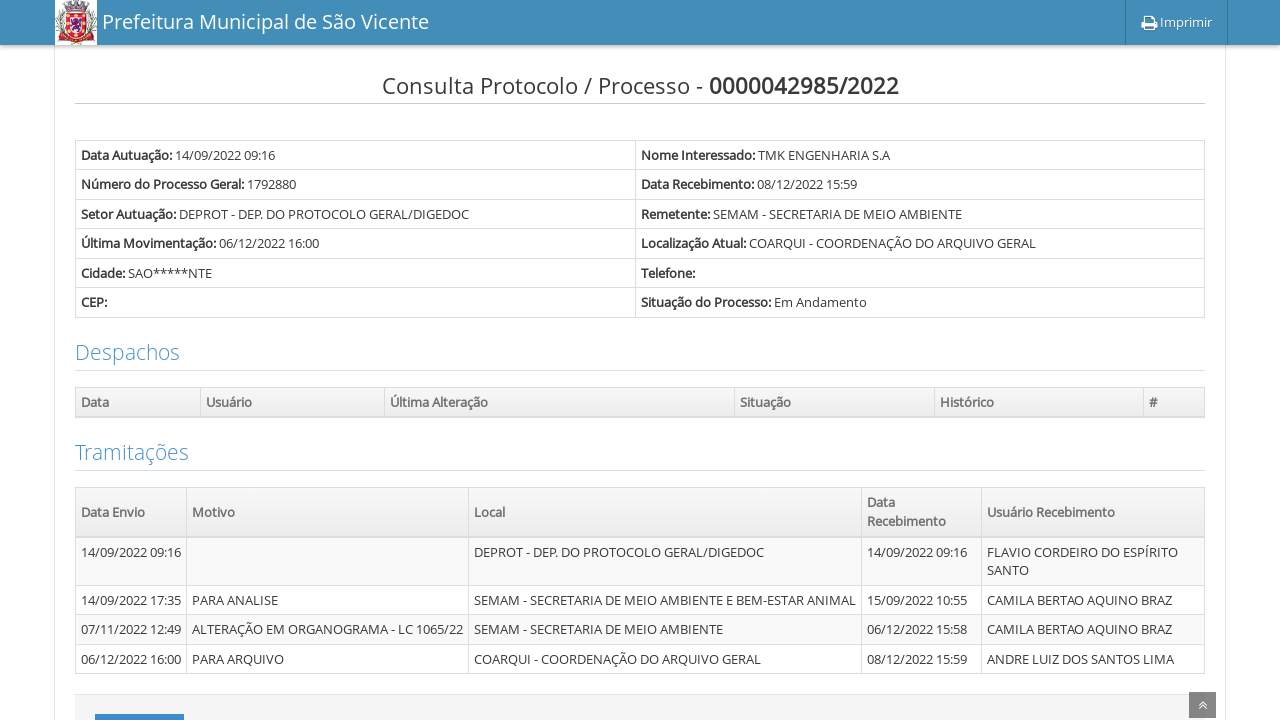

Verified URL matches expected results page for protocol 0000042985
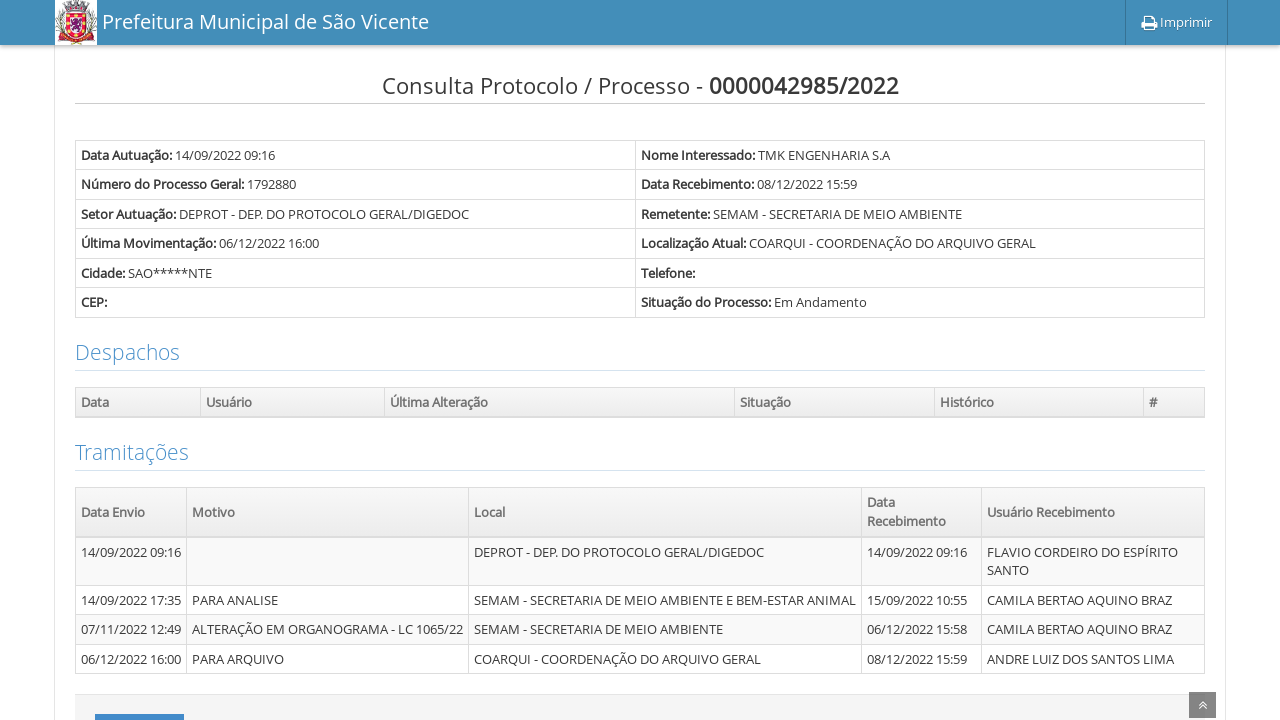

Navigated to protocol search page for iteration 1
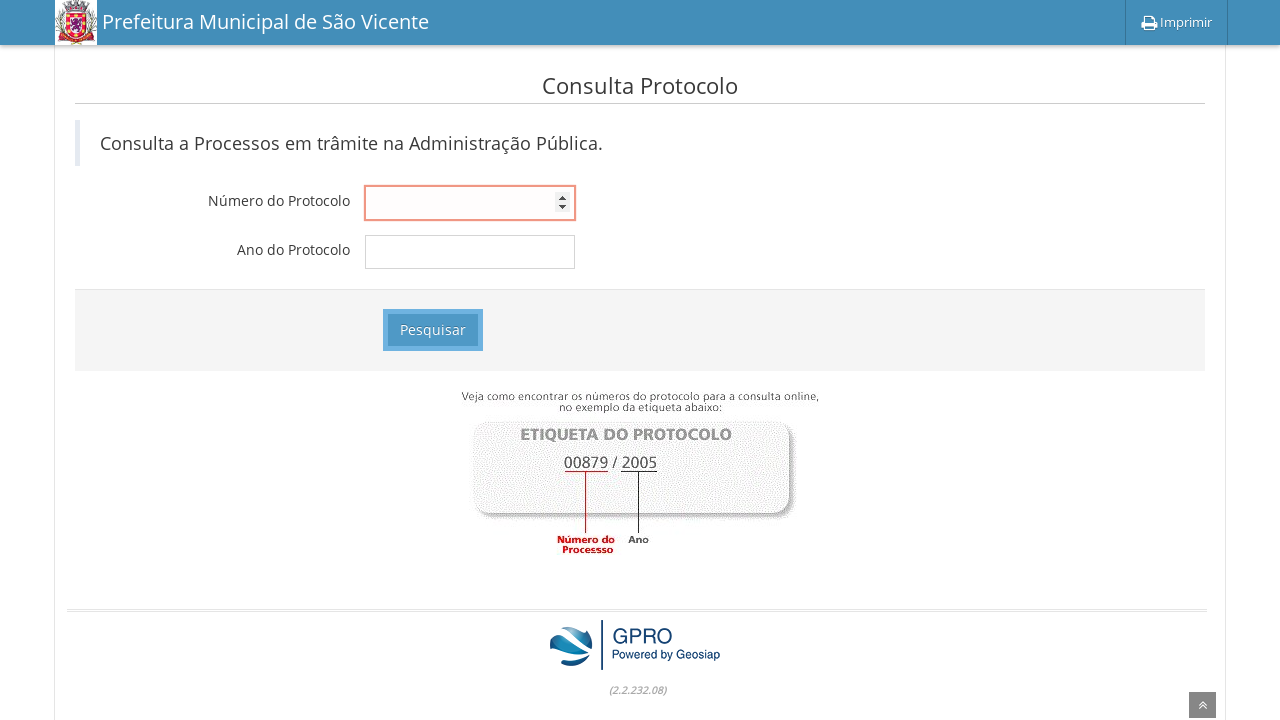

Filled protocol number field with '0000025851' on input[name='numero']
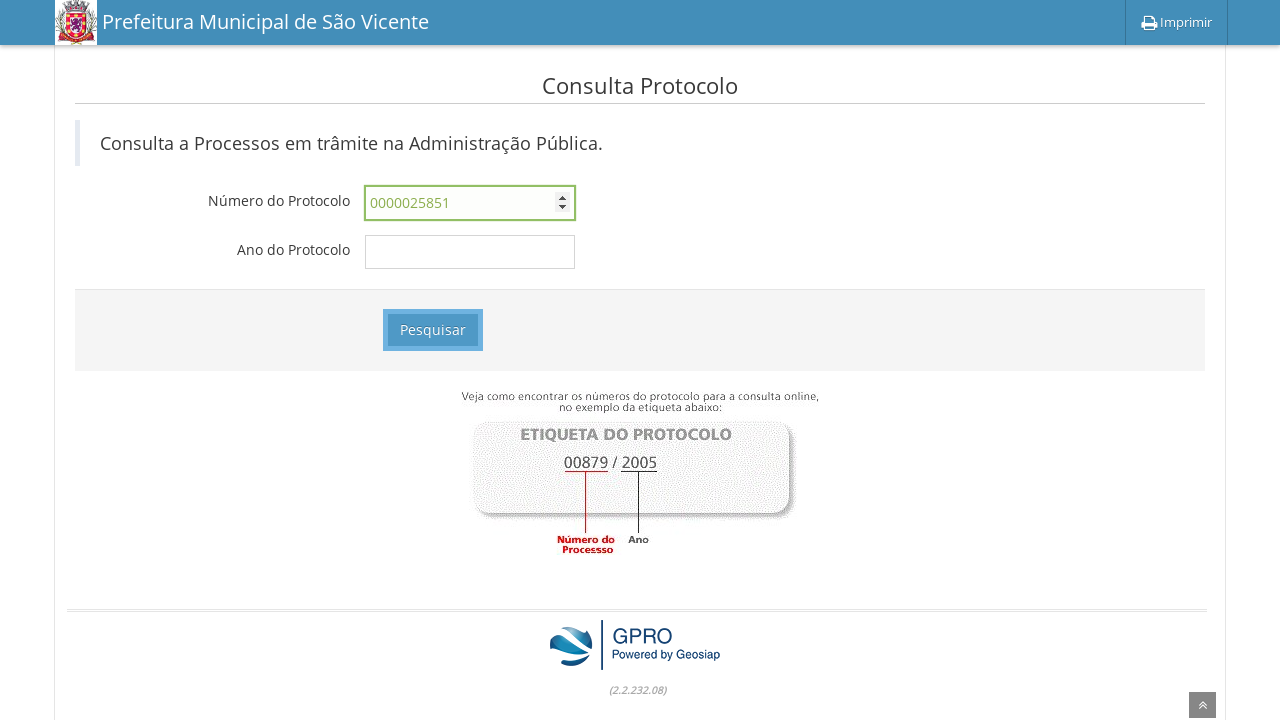

Filled year field with '2022' on input[name='ano_processo']
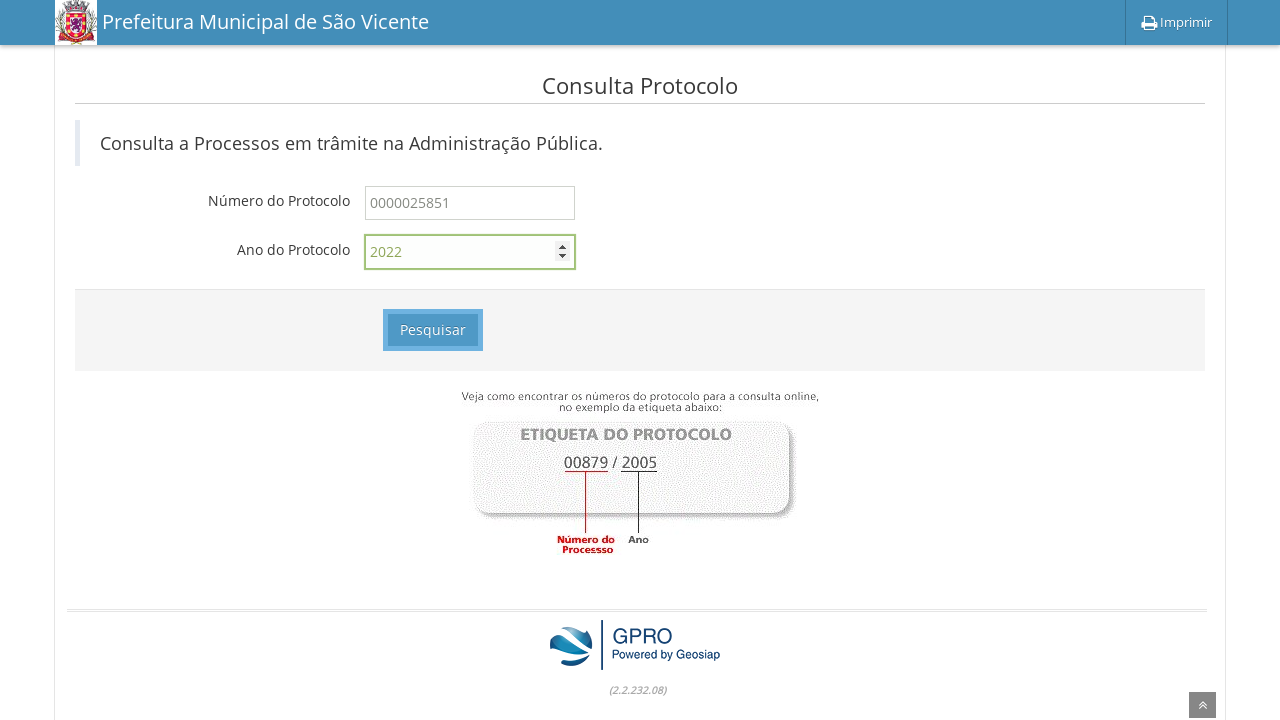

Clicked submit button to search protocol at (432, 330) on #submit
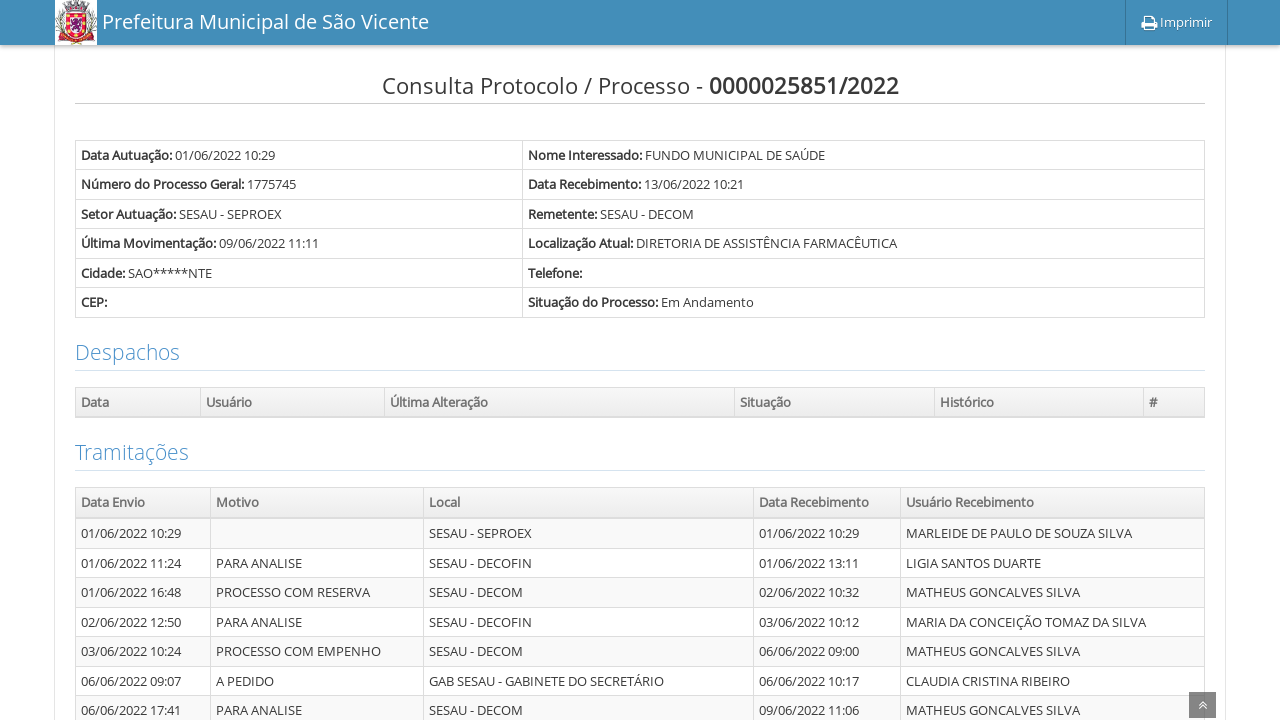

Waited for navigation to results page
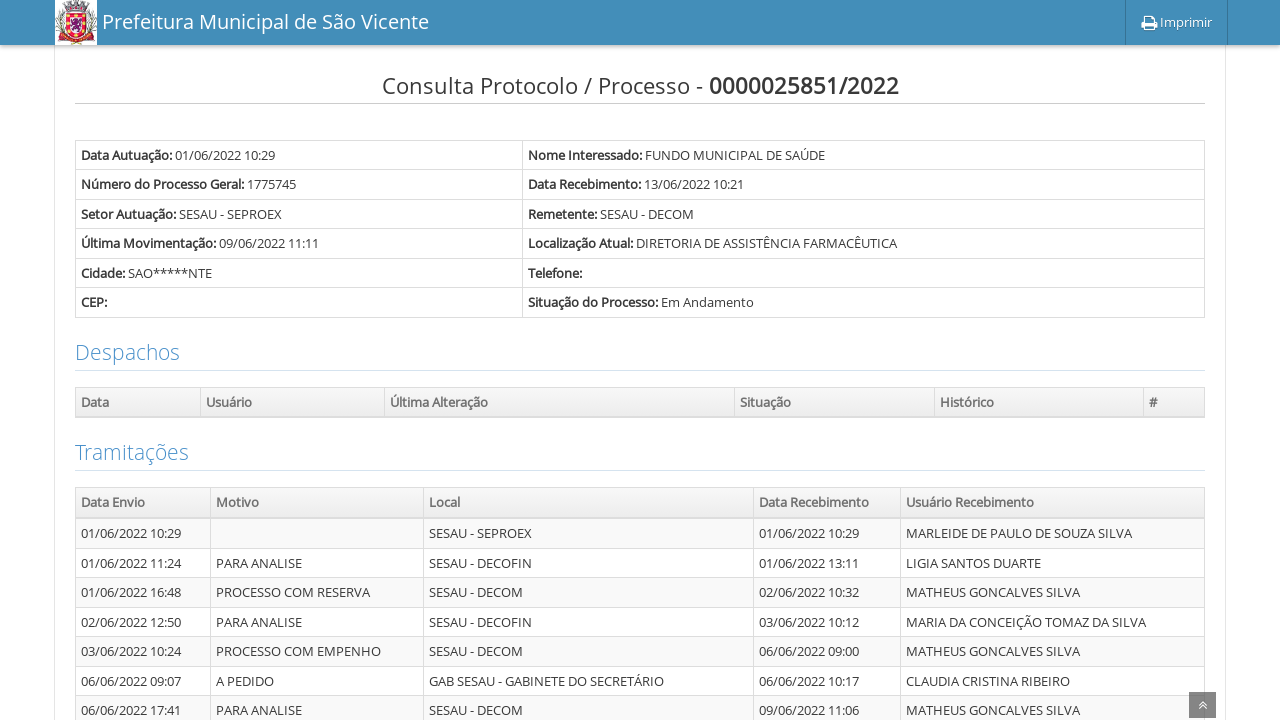

Verified URL matches expected results page for protocol 0000025851
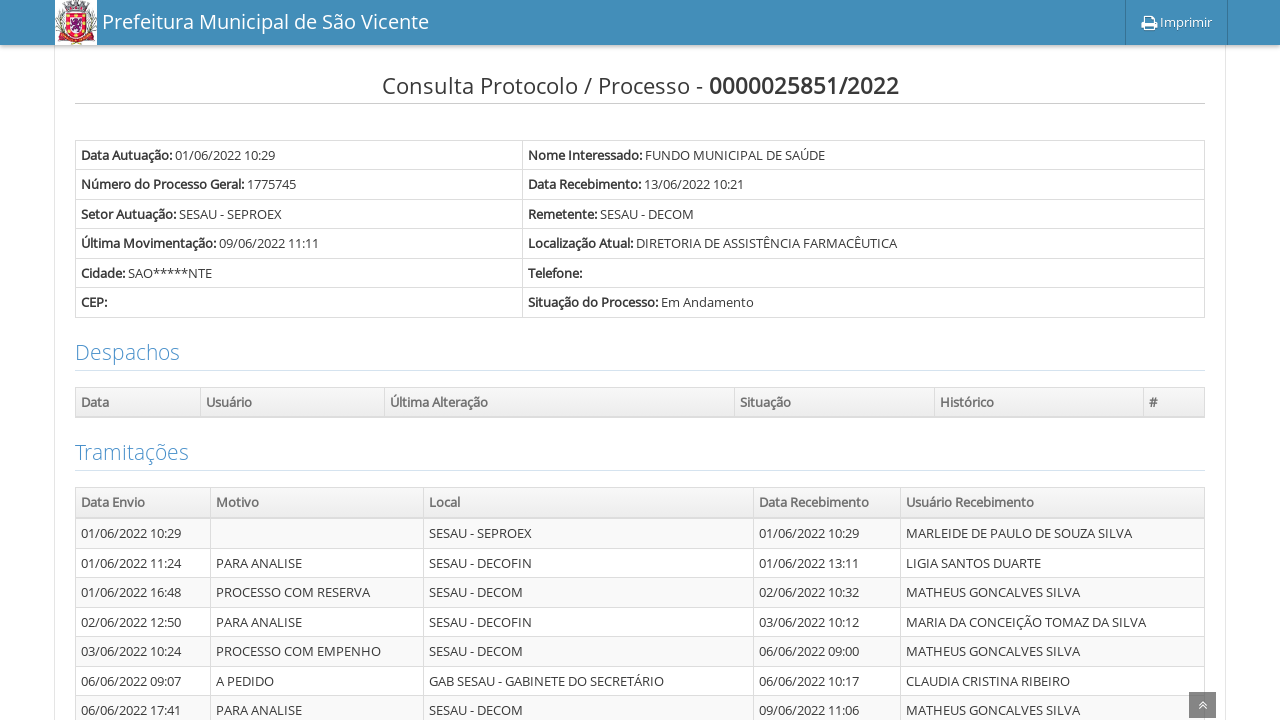

Navigated to protocol search page for iteration 2
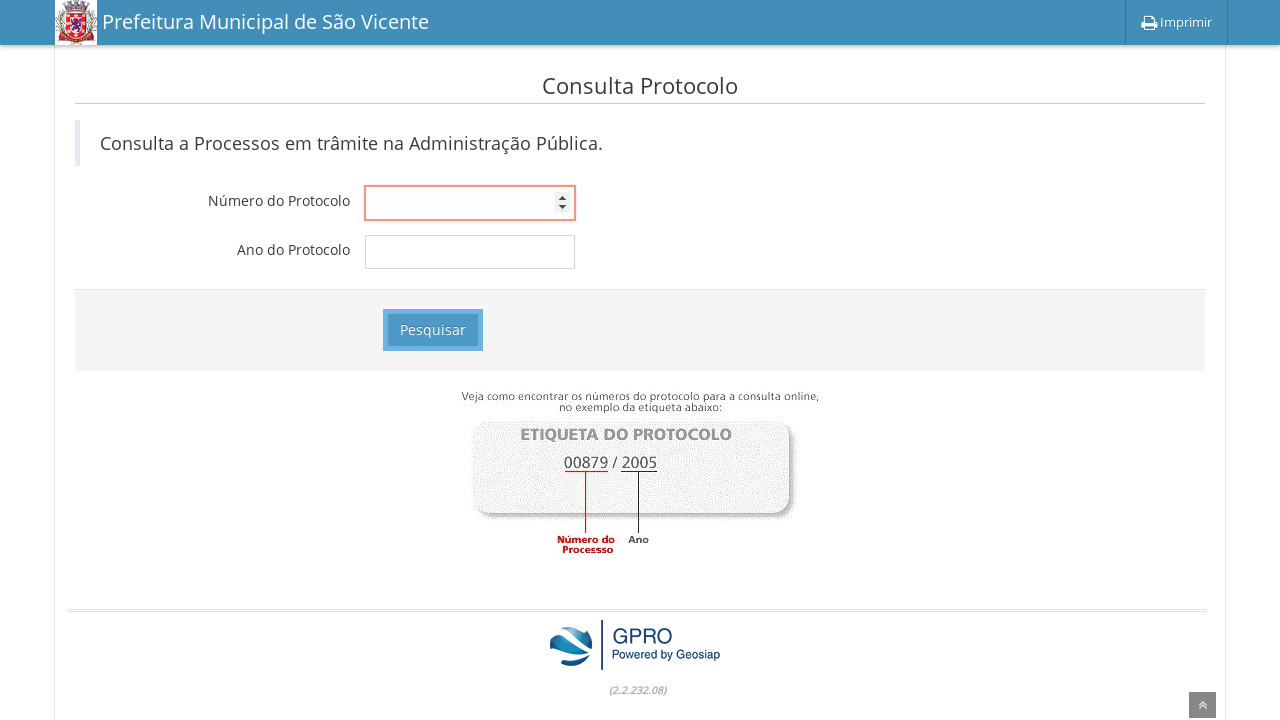

Filled protocol number field with '0000025854' on input[name='numero']
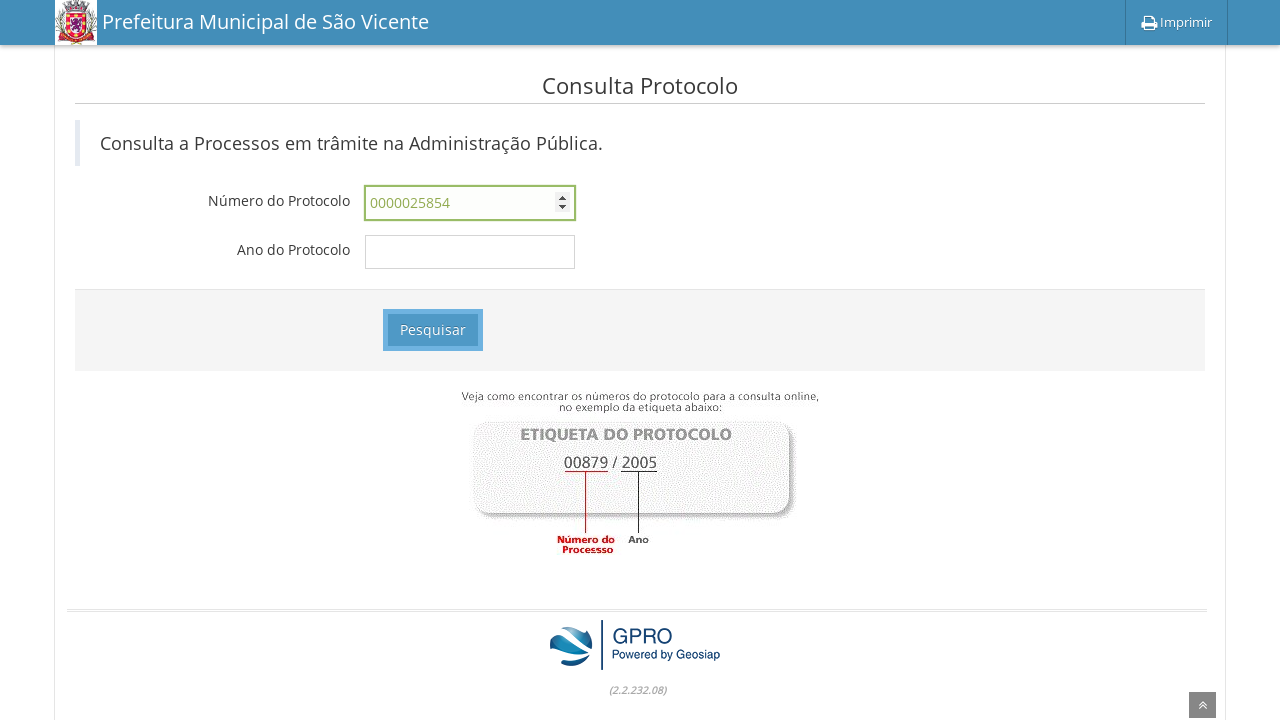

Filled year field with '2022' on input[name='ano_processo']
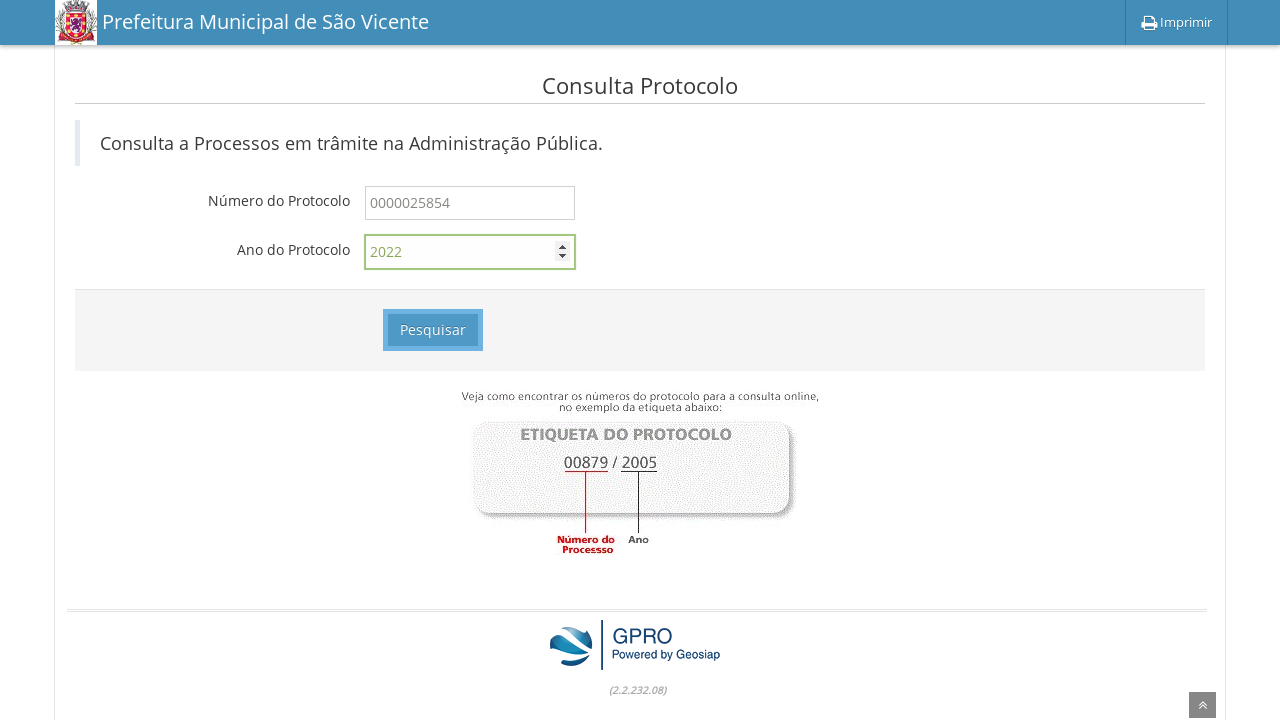

Clicked submit button to search protocol at (432, 330) on #submit
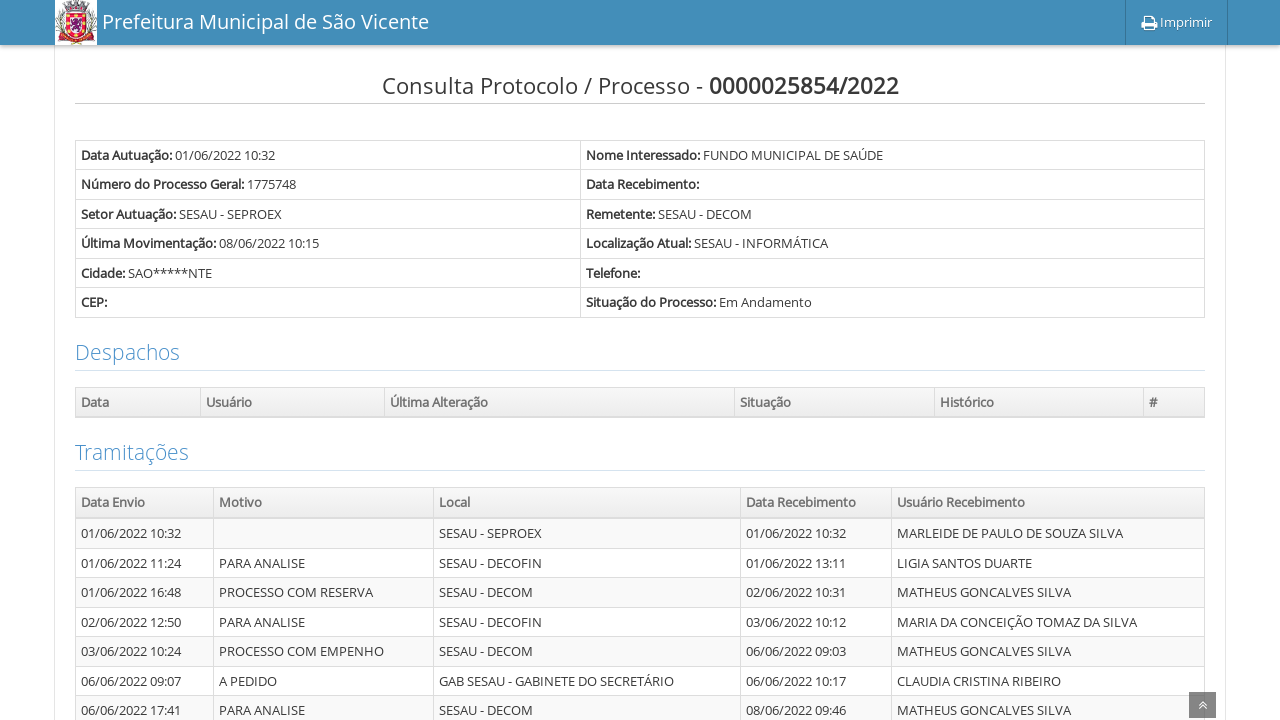

Waited for navigation to results page
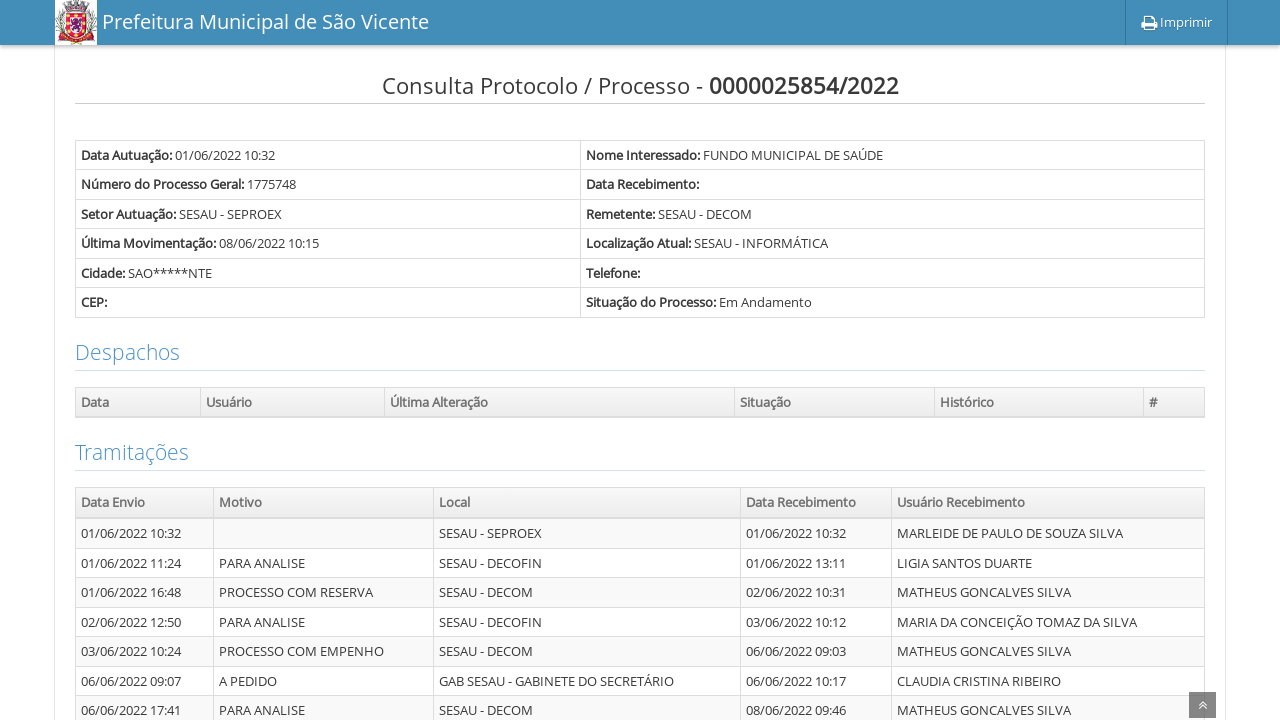

Verified URL matches expected results page for protocol 0000025854
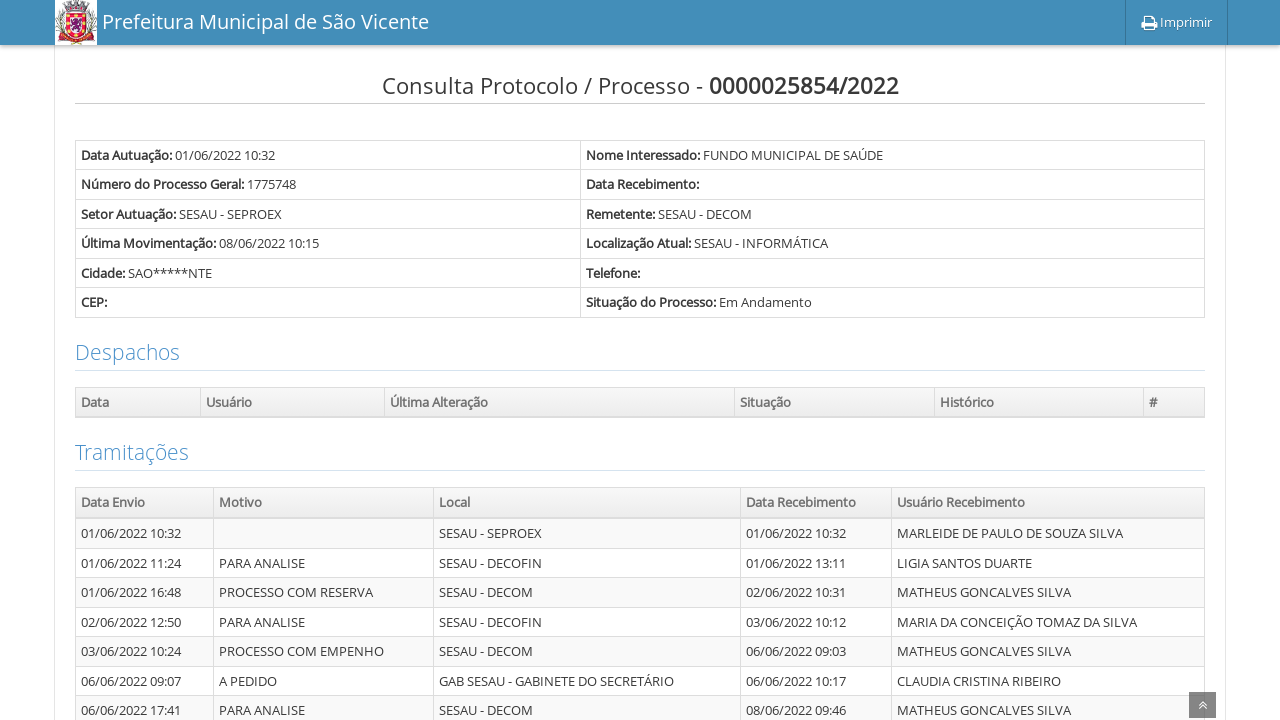

Navigated to protocol search page for iteration 3
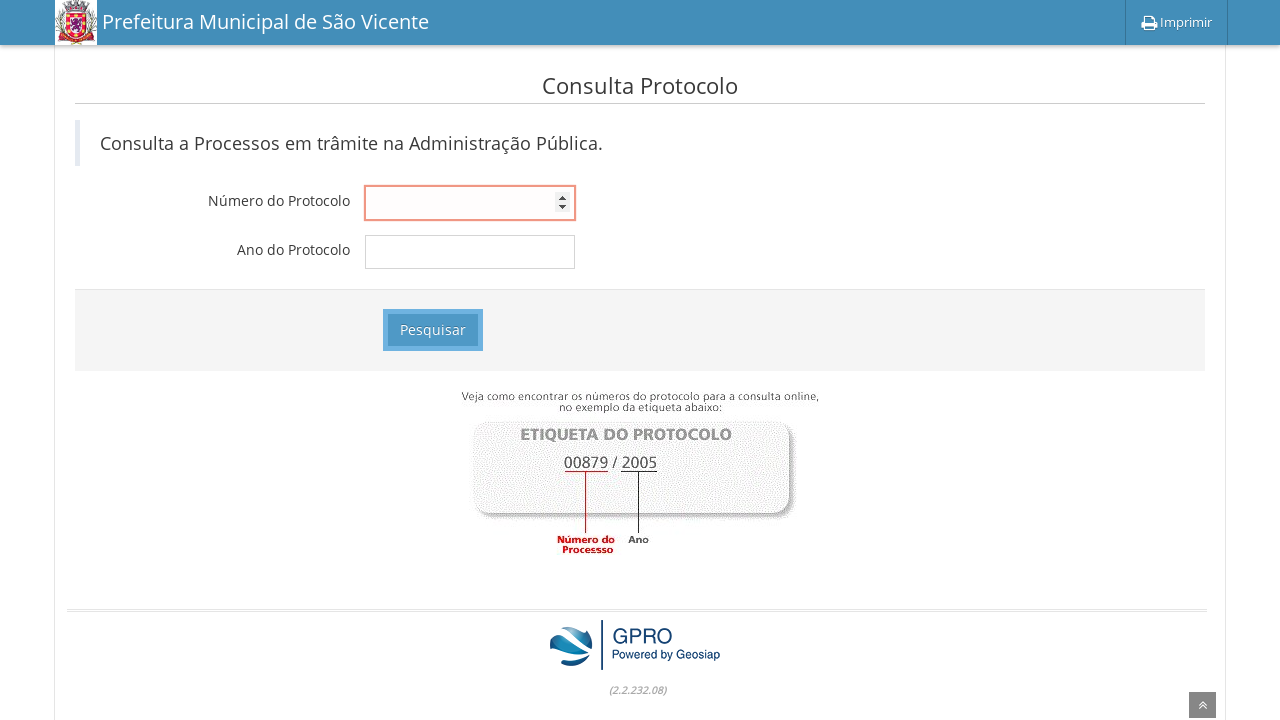

Filled protocol number field with '0000023529' on input[name='numero']
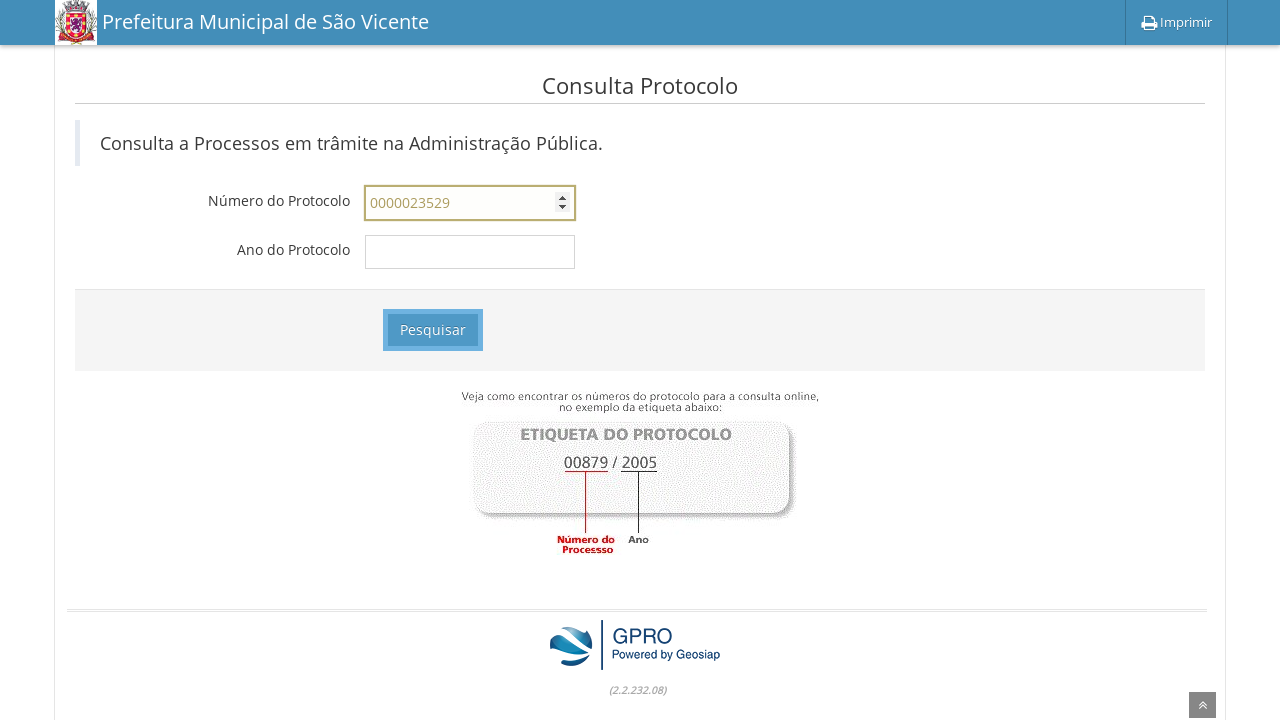

Filled year field with '2022' on input[name='ano_processo']
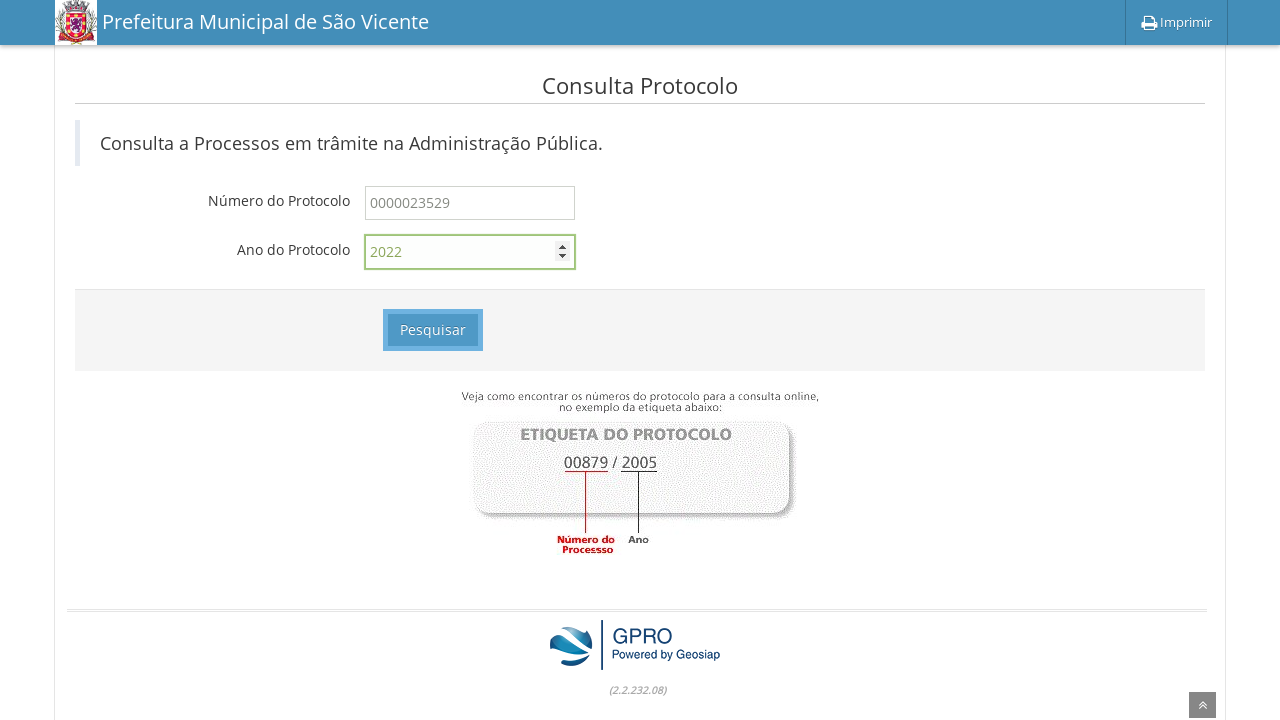

Clicked submit button to search protocol at (432, 330) on #submit
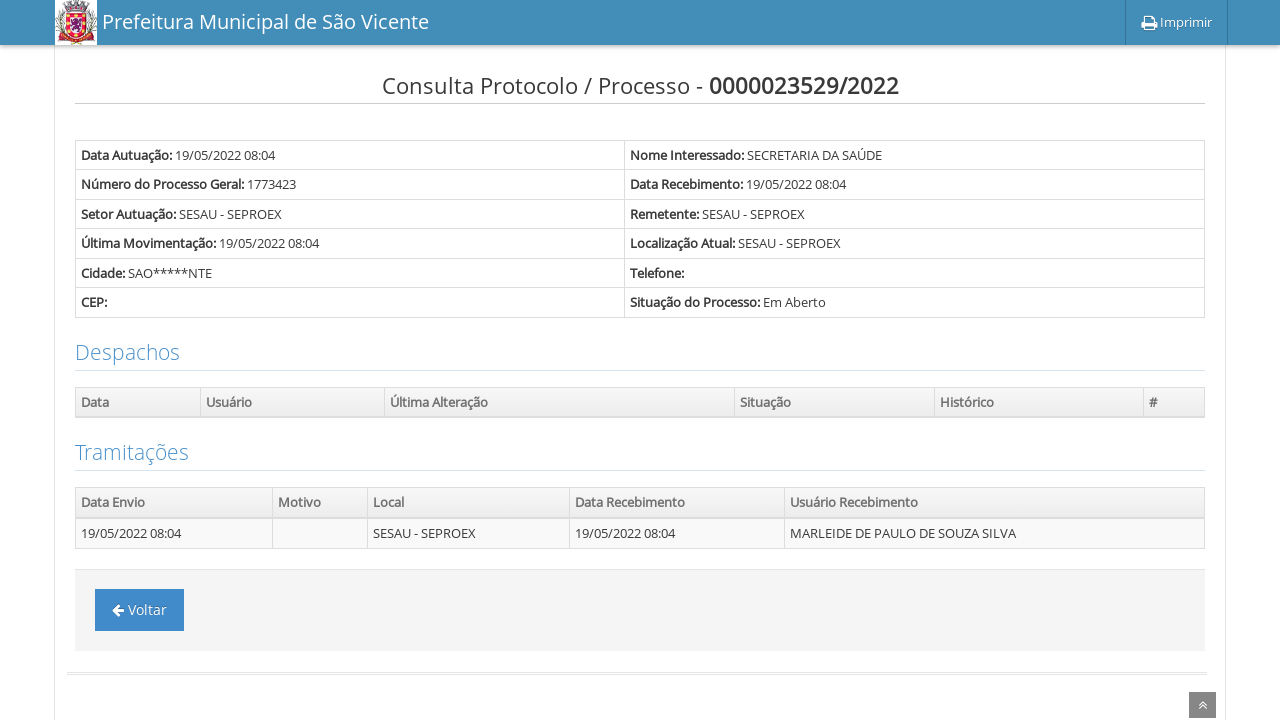

Waited for navigation to results page
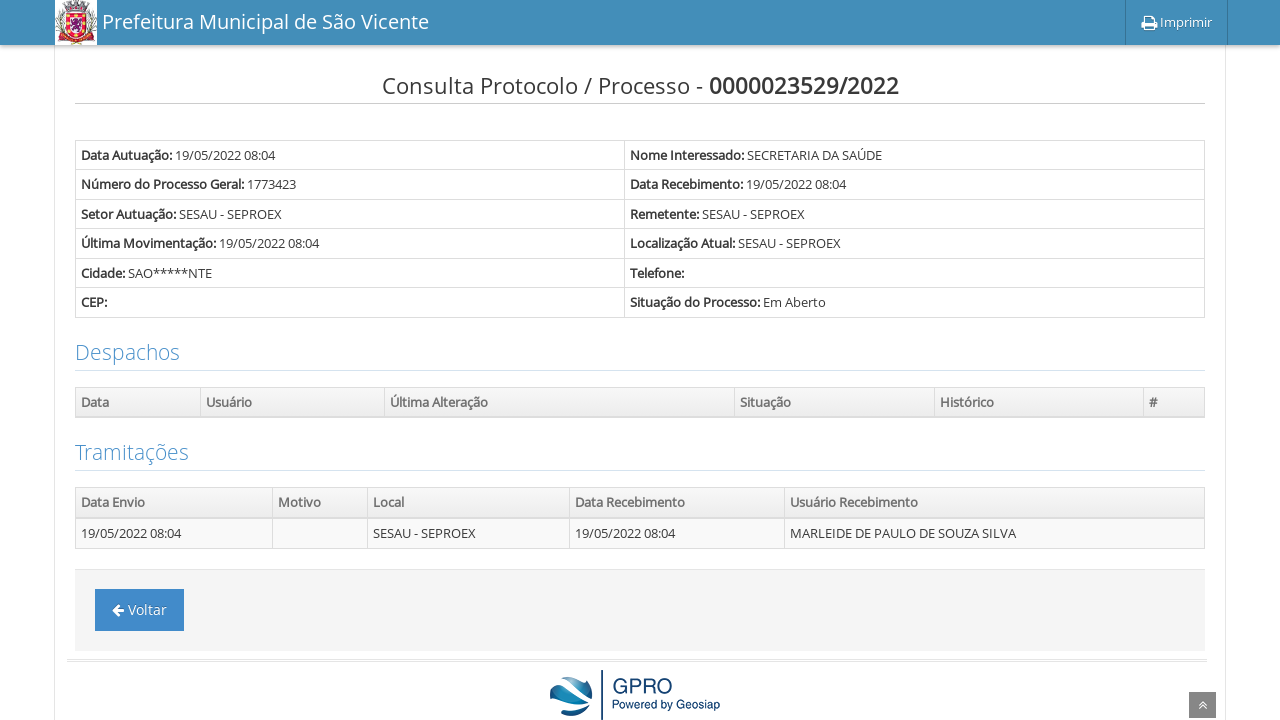

Verified URL matches expected results page for protocol 0000023529
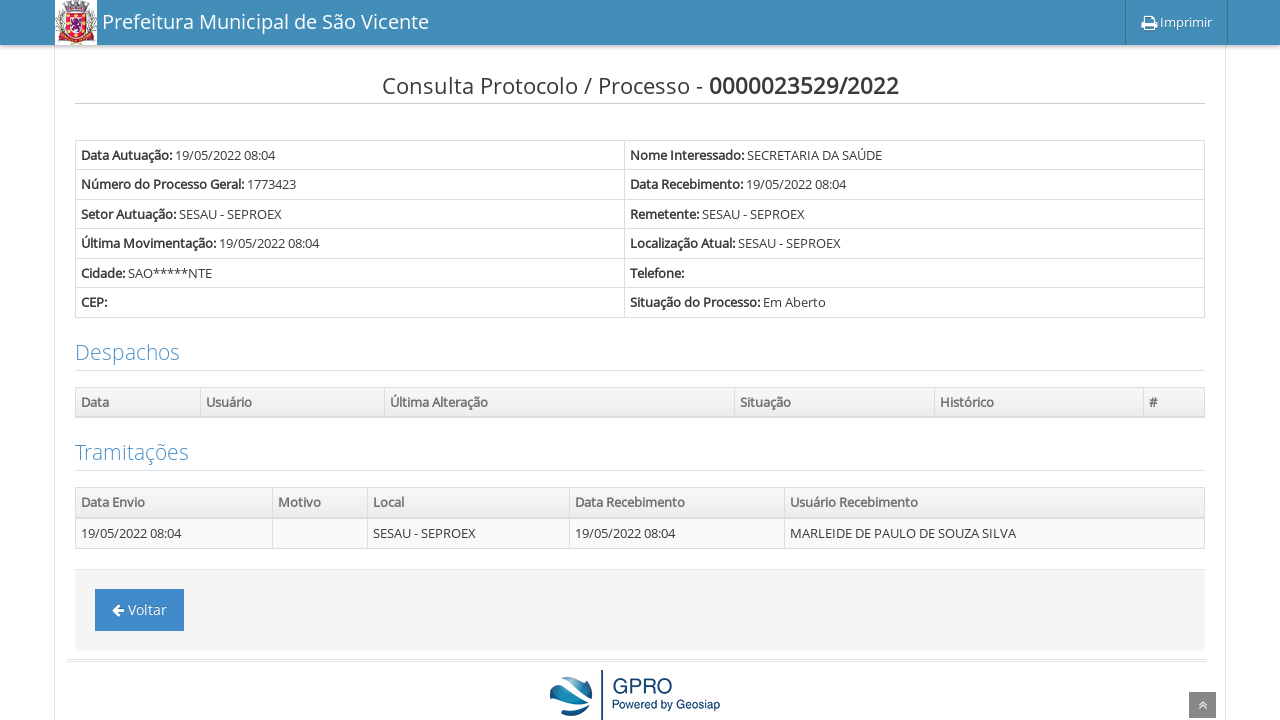

Navigated to protocol search page for iteration 4
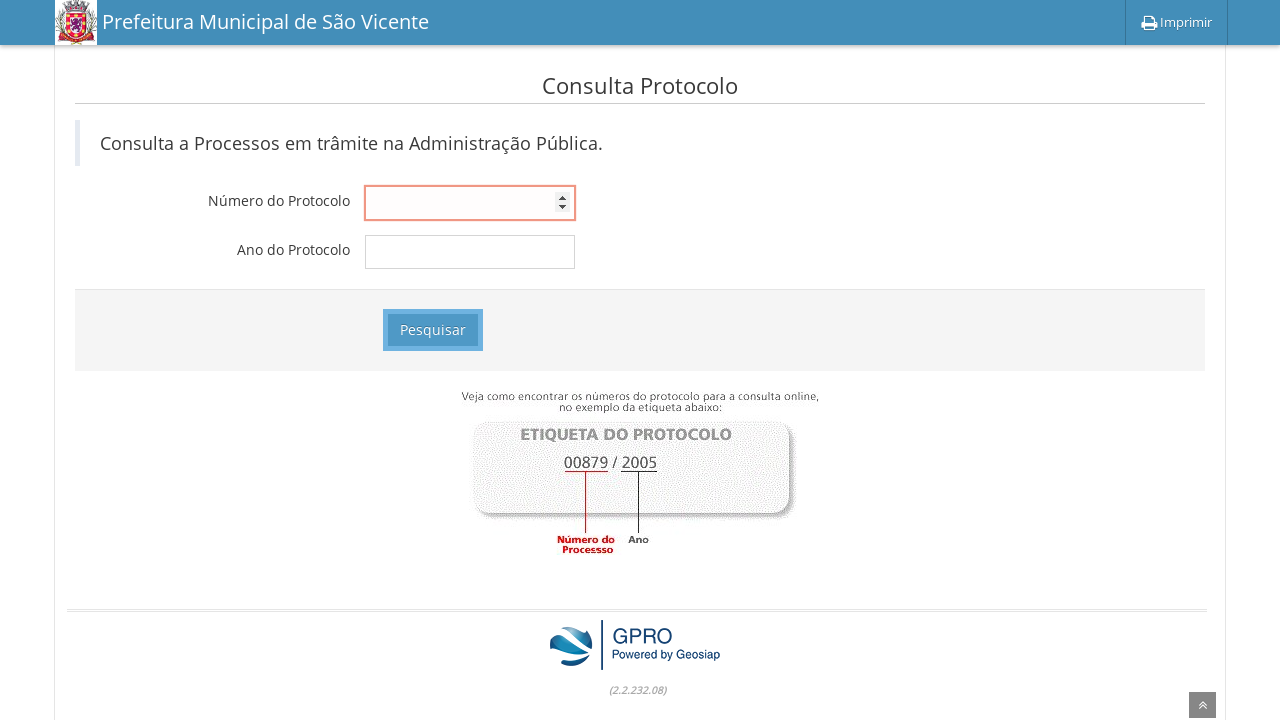

Filled protocol number field with '0000019812' on input[name='numero']
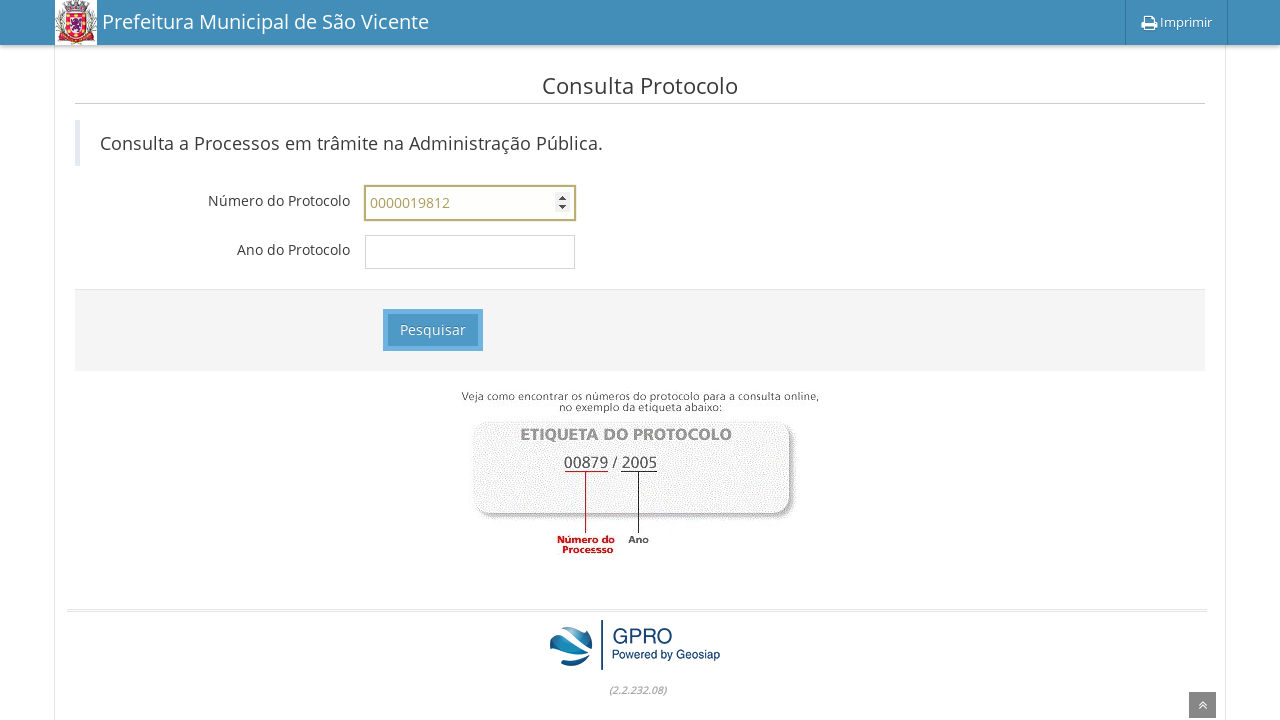

Filled year field with '2022' on input[name='ano_processo']
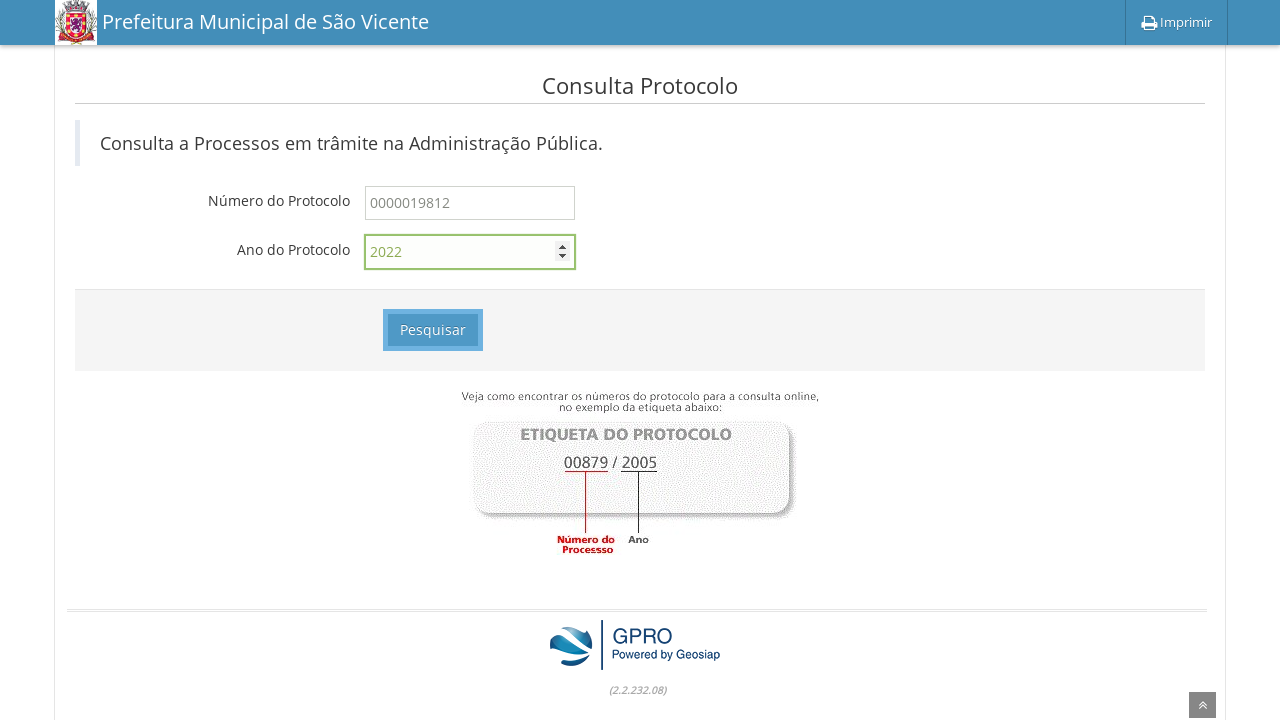

Clicked submit button to search protocol at (432, 330) on #submit
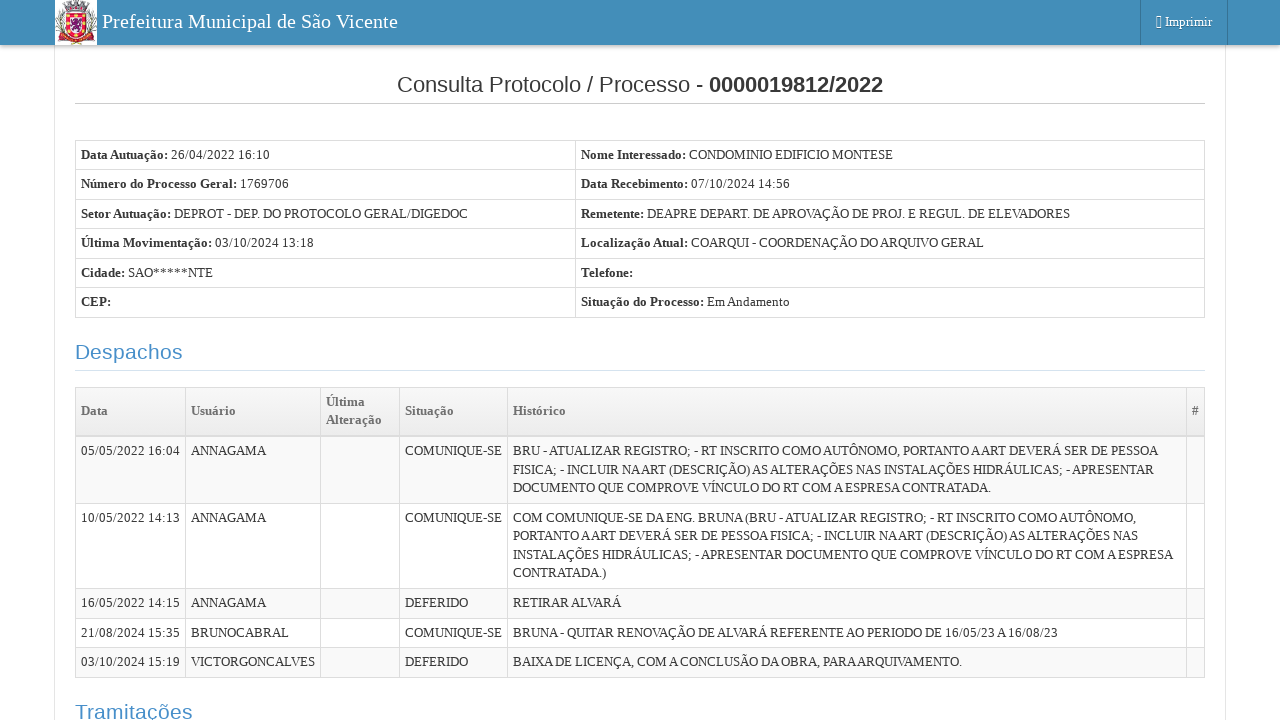

Waited for navigation to results page
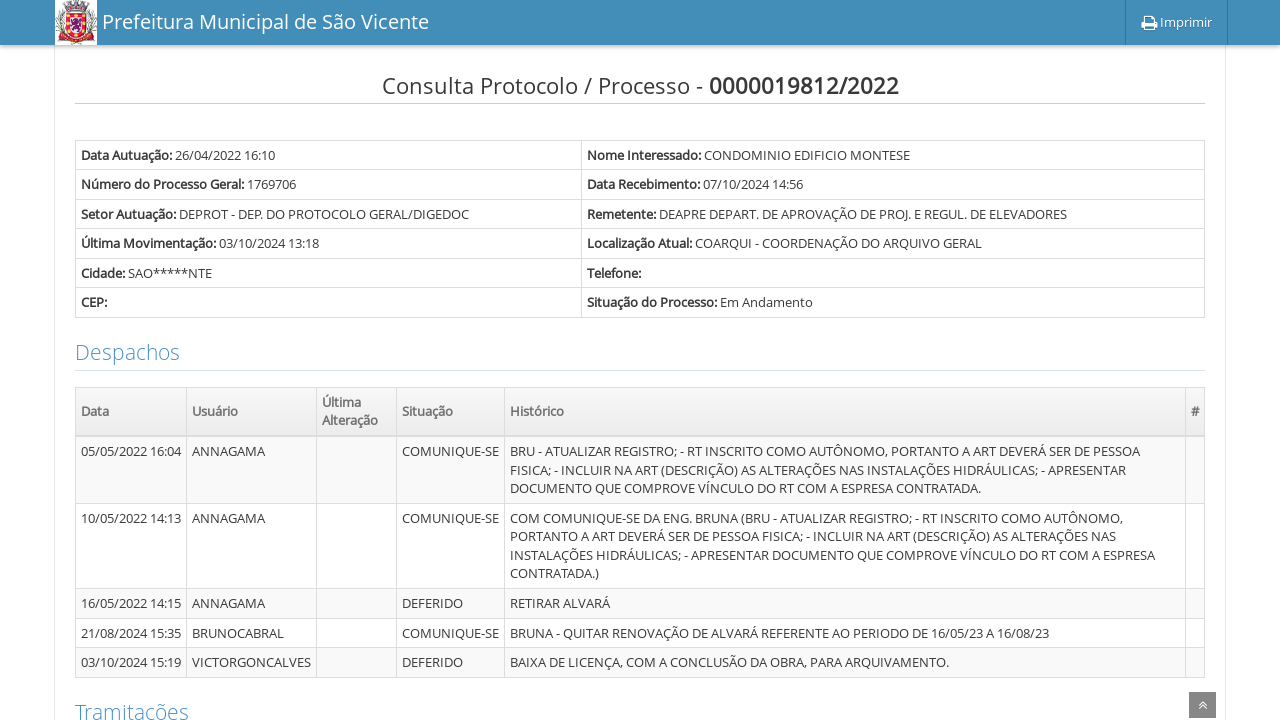

Verified URL matches expected results page for protocol 0000019812
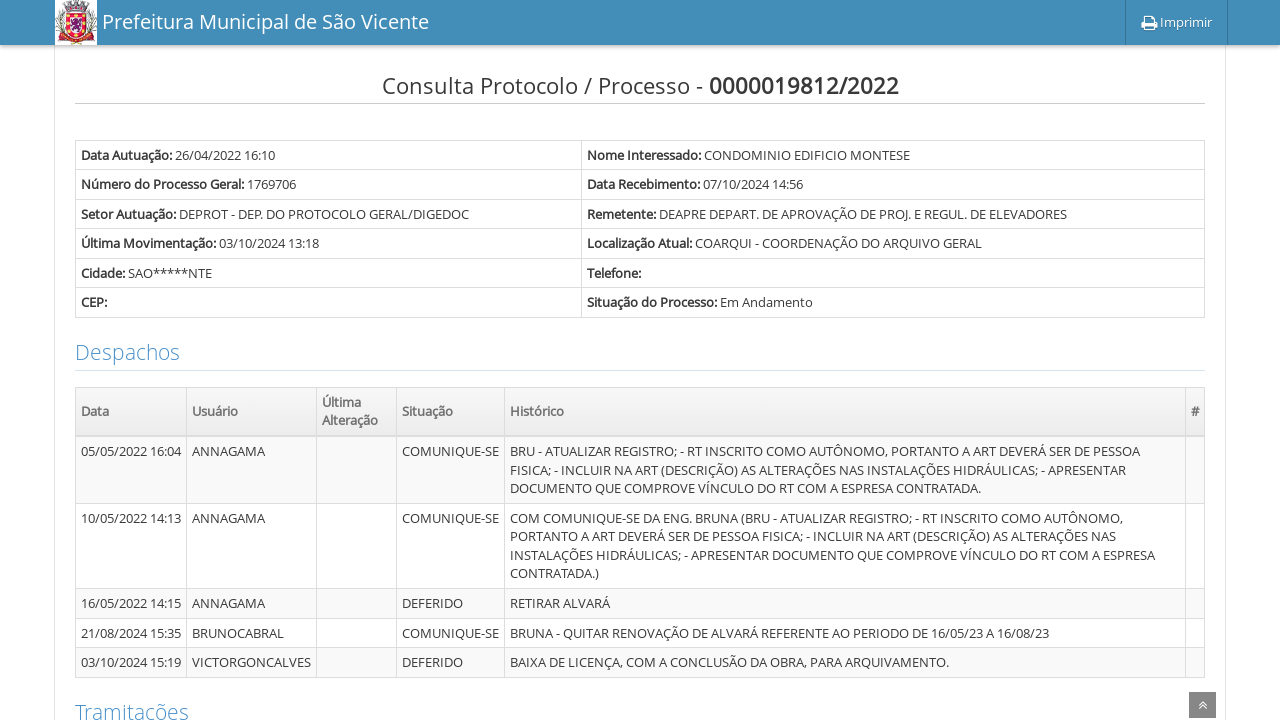

Navigated to protocol search page for iteration 5
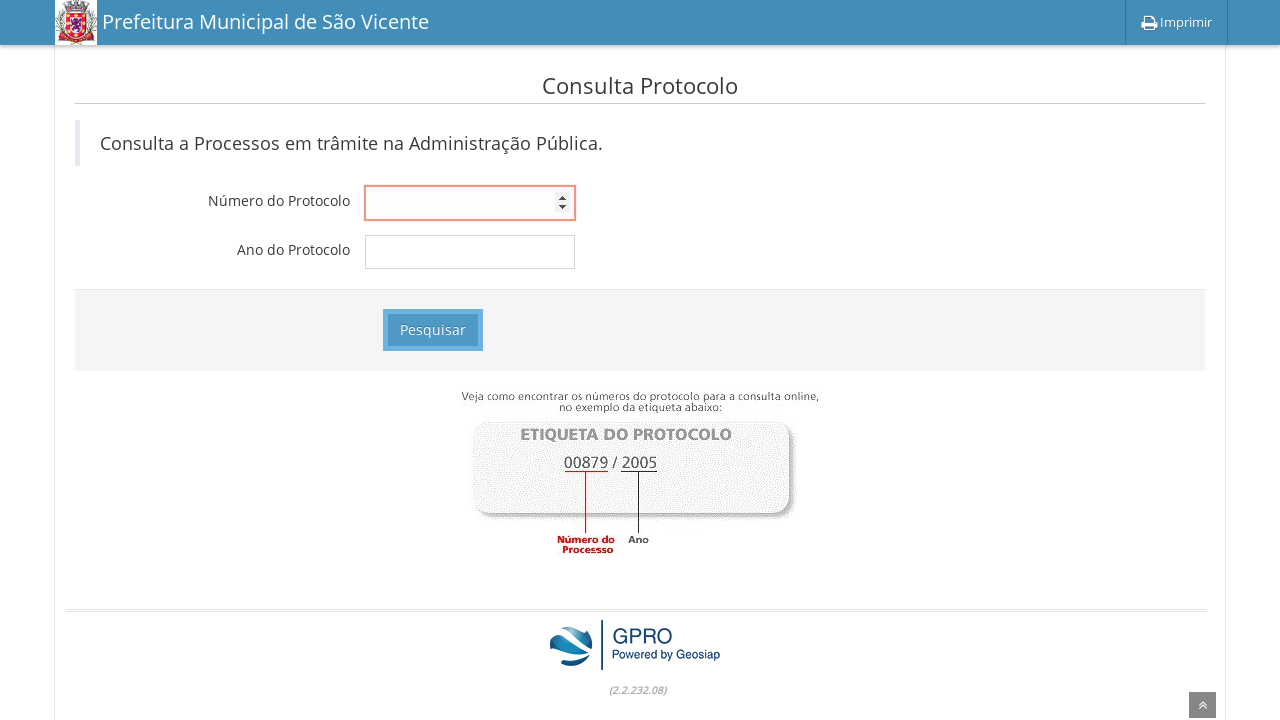

Filled protocol number field with '0000054865' on input[name='numero']
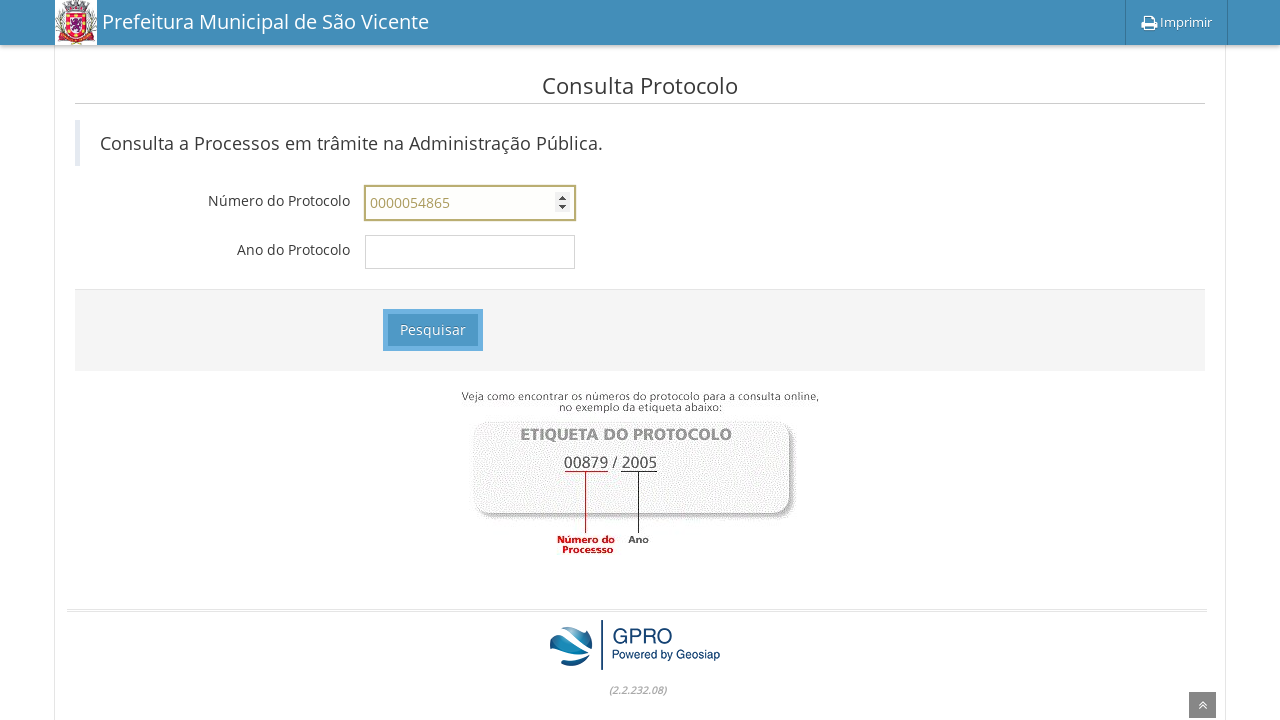

Filled year field with '2022' on input[name='ano_processo']
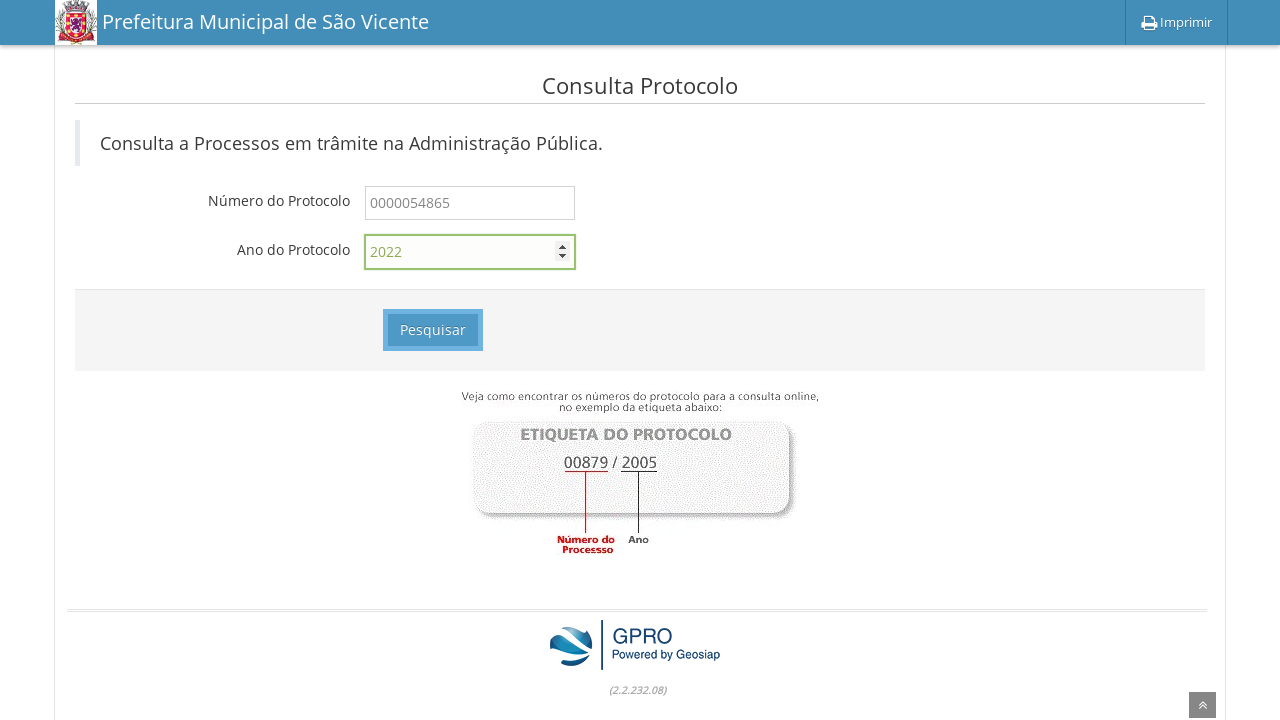

Clicked submit button to search protocol at (432, 330) on #submit
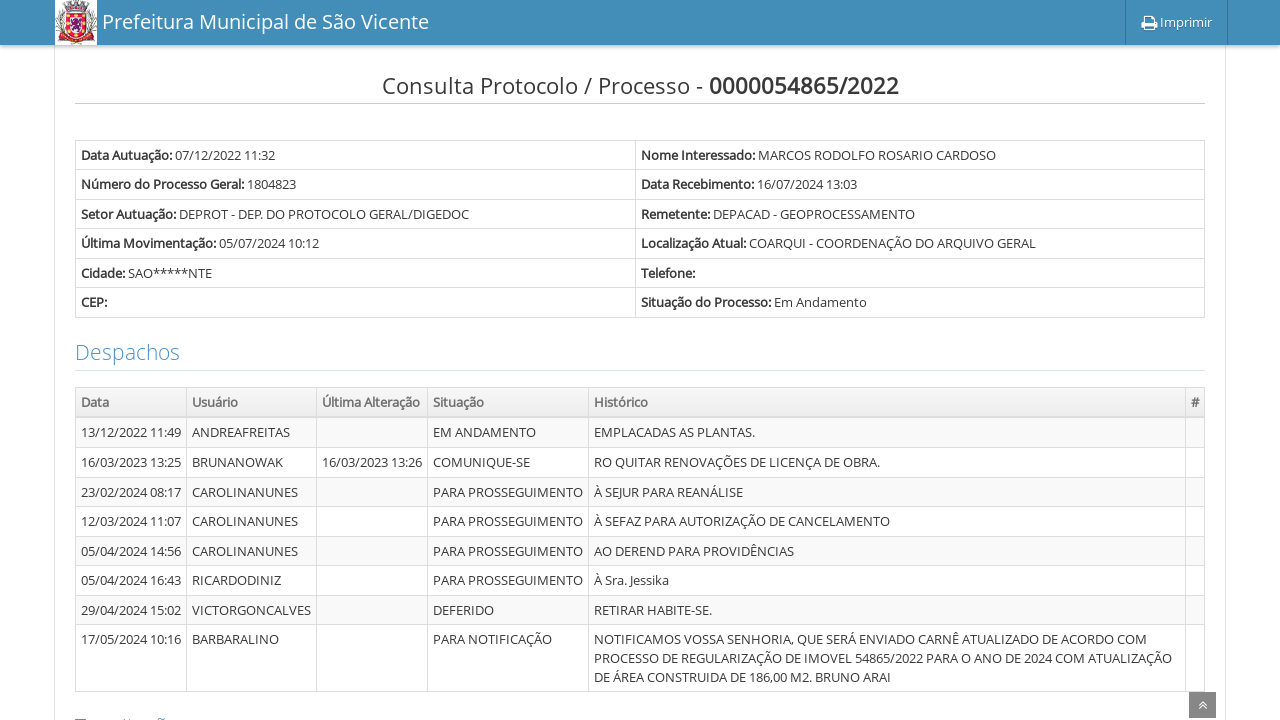

Waited for navigation to results page
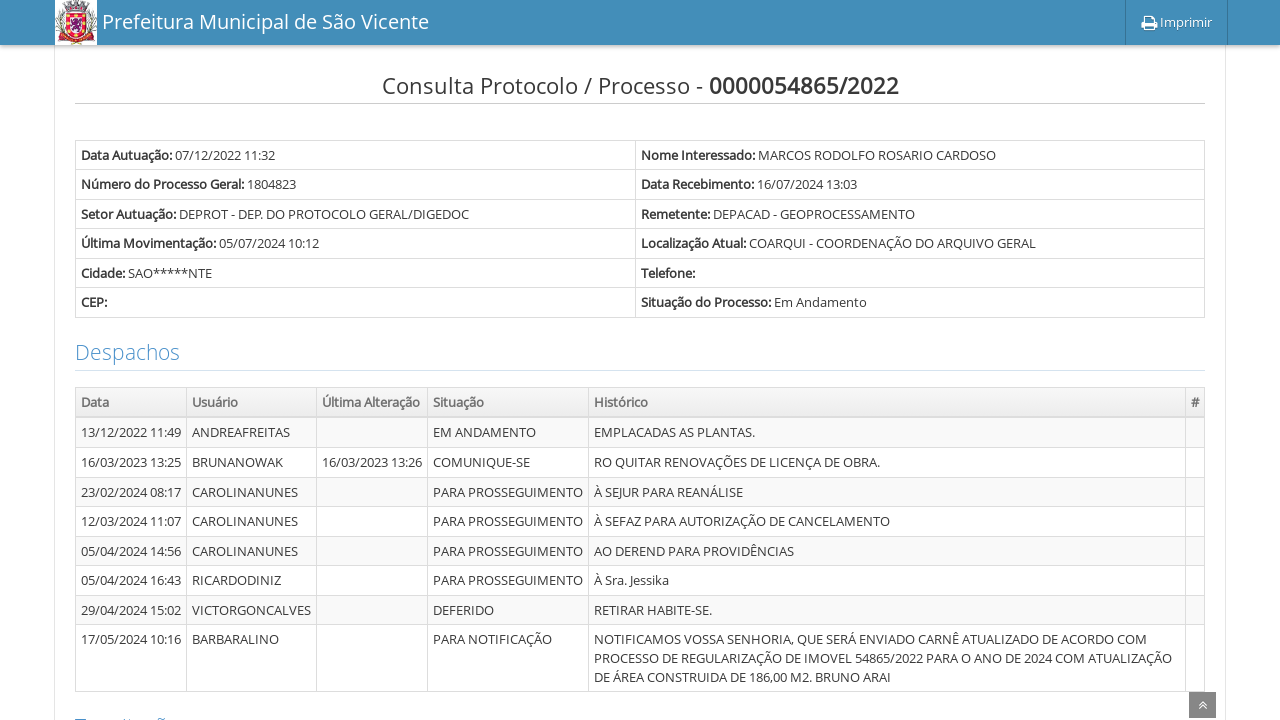

Verified URL matches expected results page for protocol 0000054865
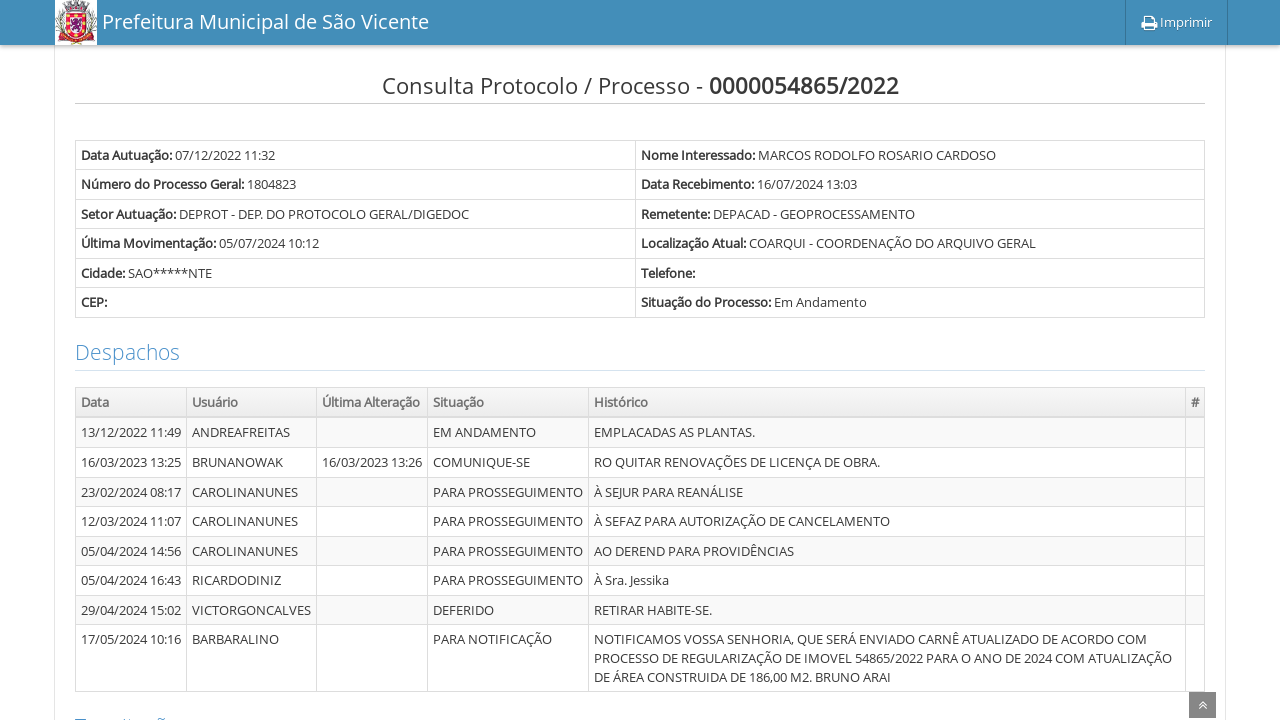

Navigated to protocol search page for iteration 6
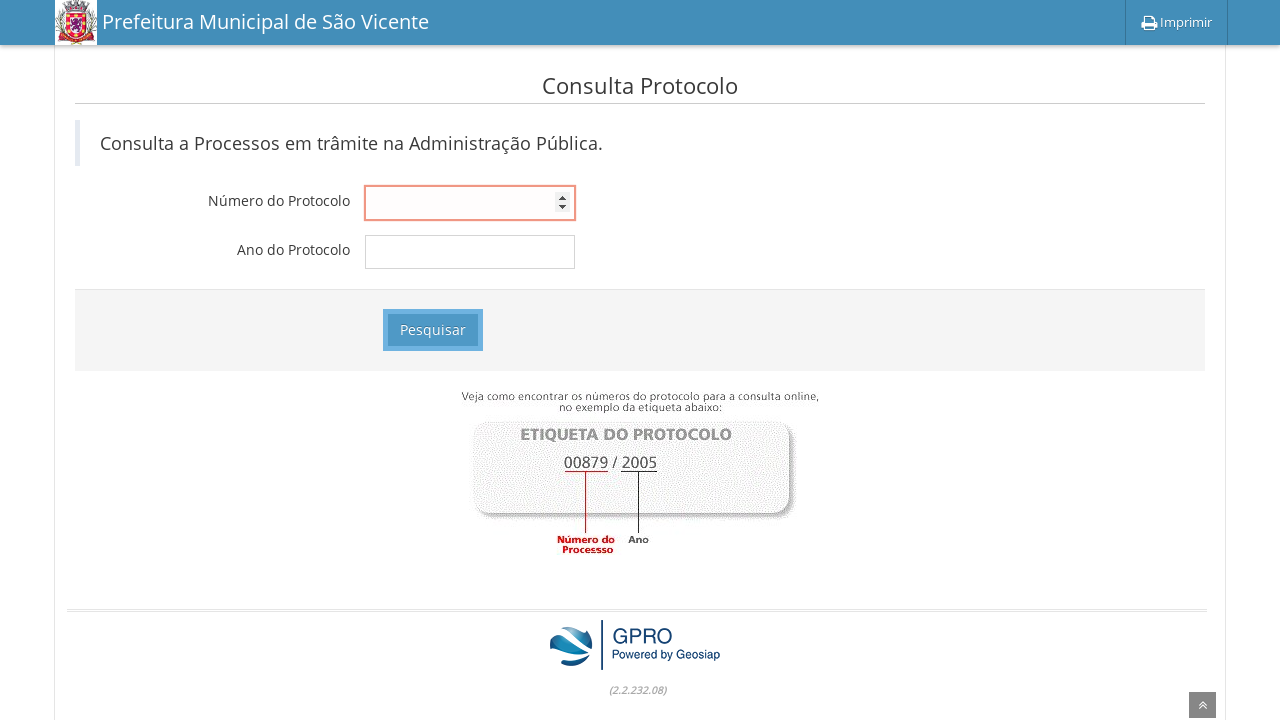

Filled protocol number field with '0000055584' on input[name='numero']
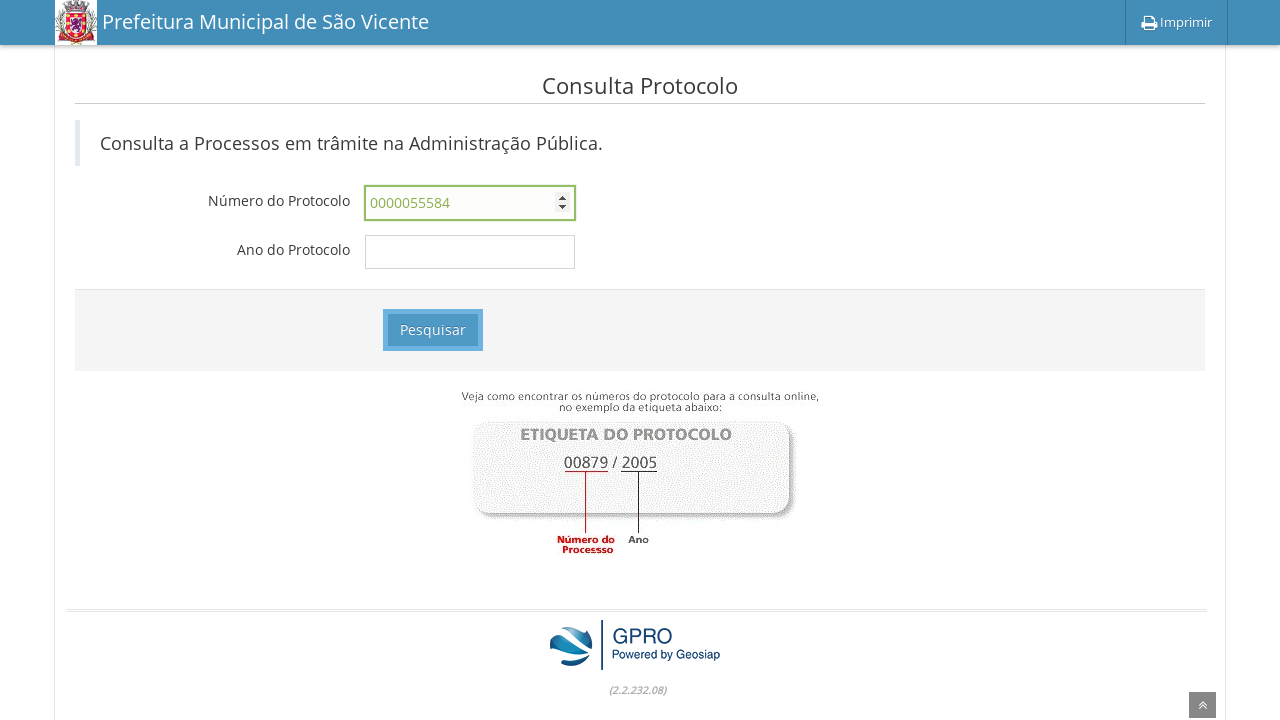

Filled year field with '2022' on input[name='ano_processo']
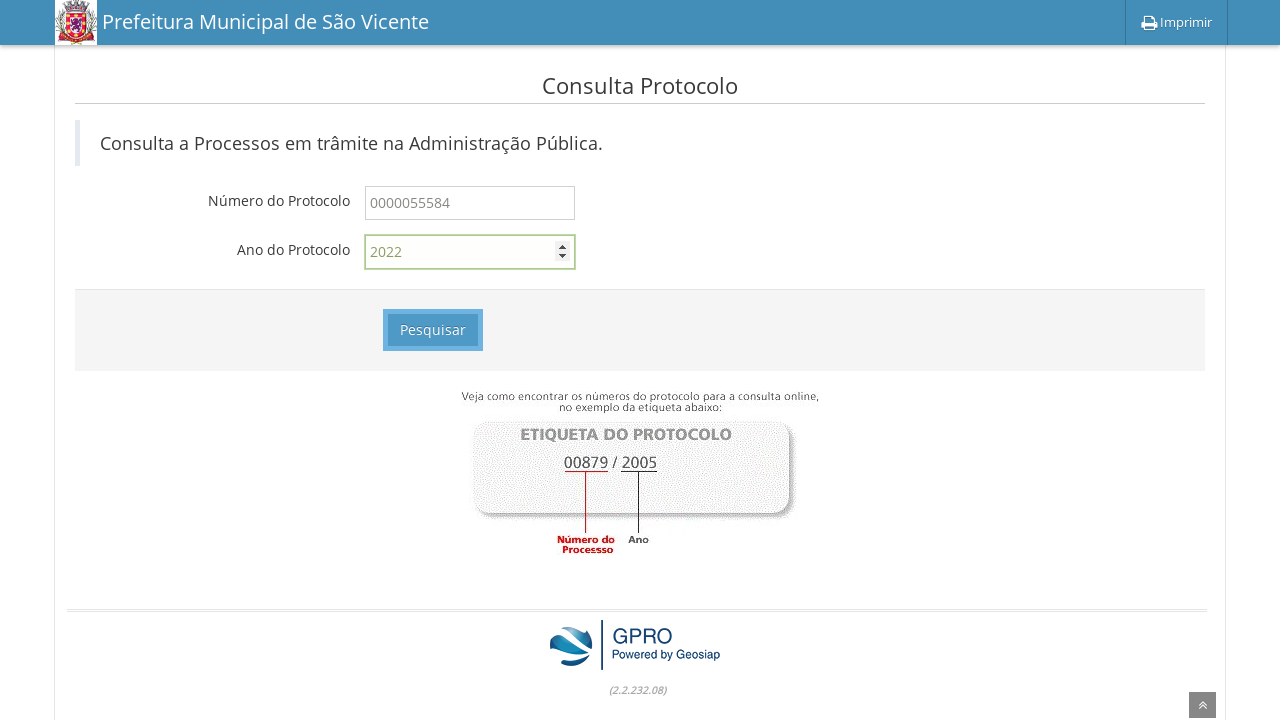

Clicked submit button to search protocol at (432, 330) on #submit
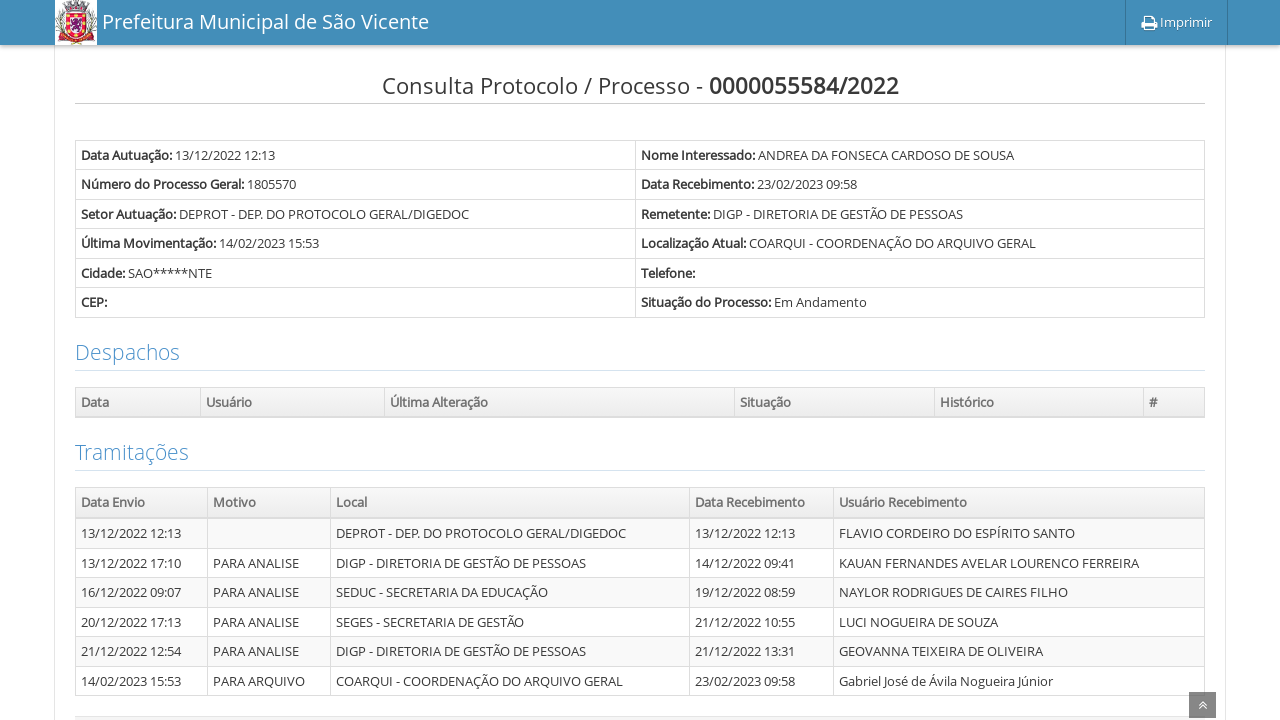

Waited for navigation to results page
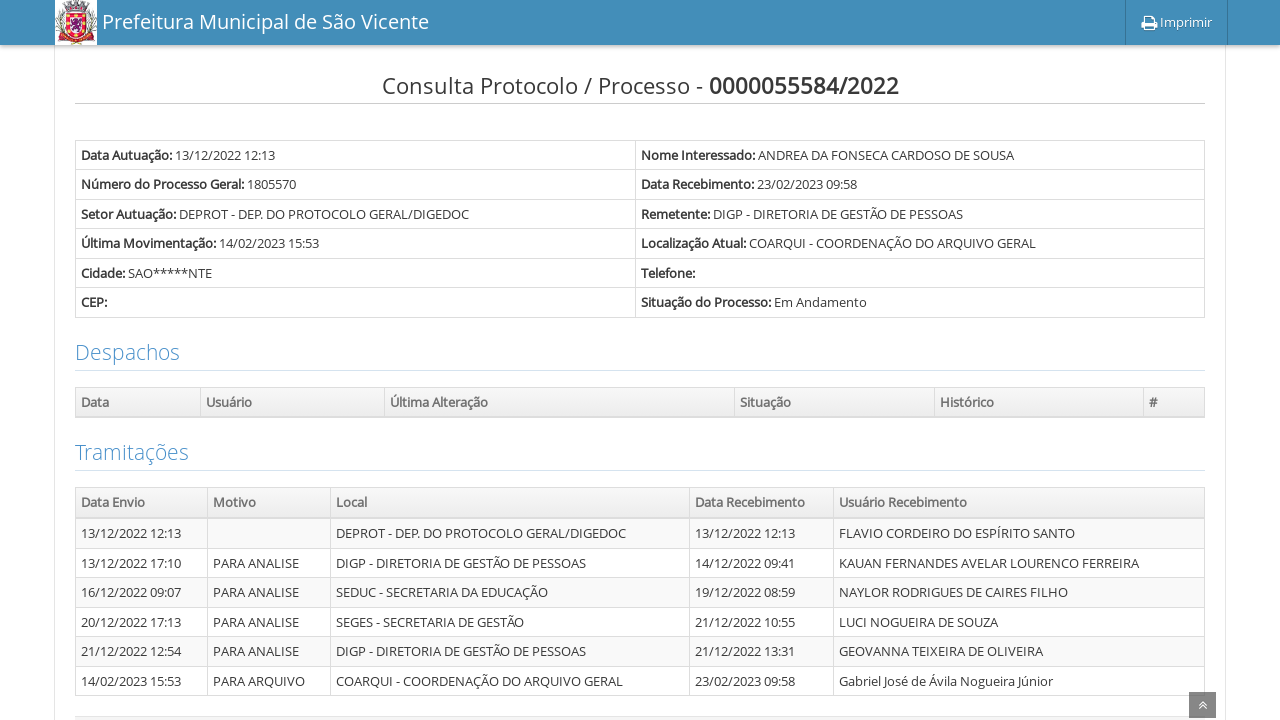

Verified URL matches expected results page for protocol 0000055584
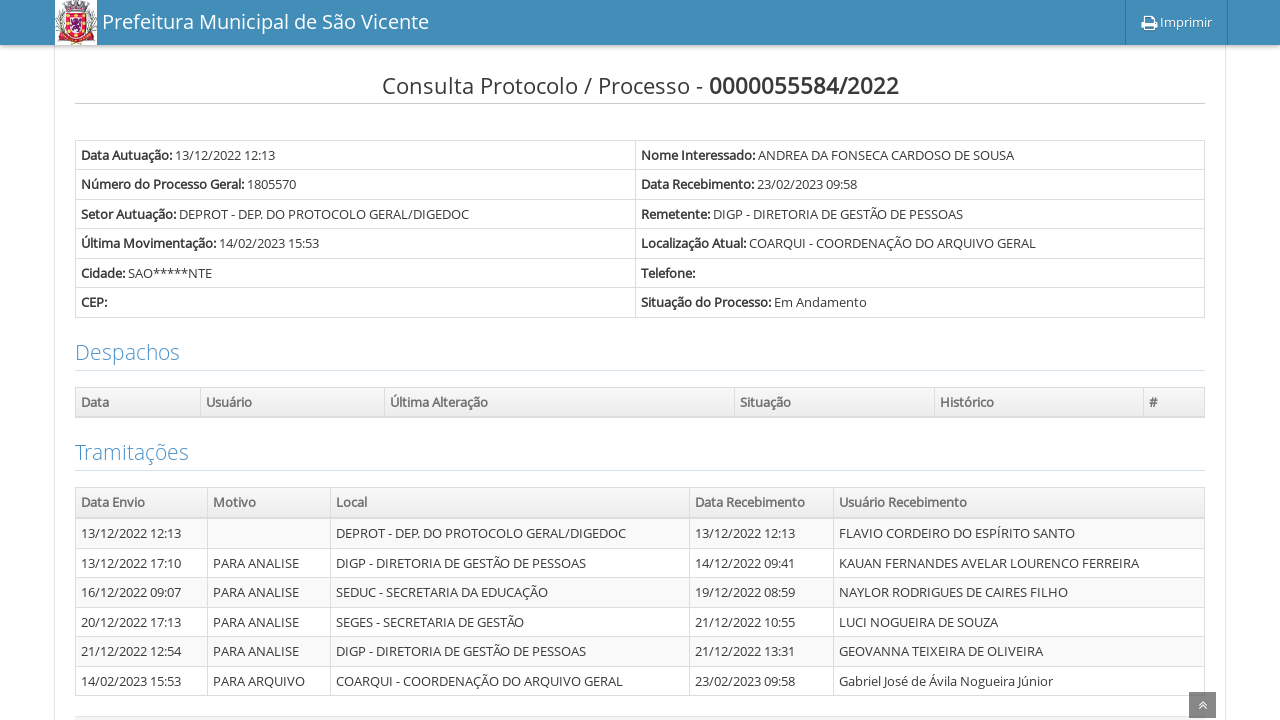

Navigated to protocol search page for iteration 7
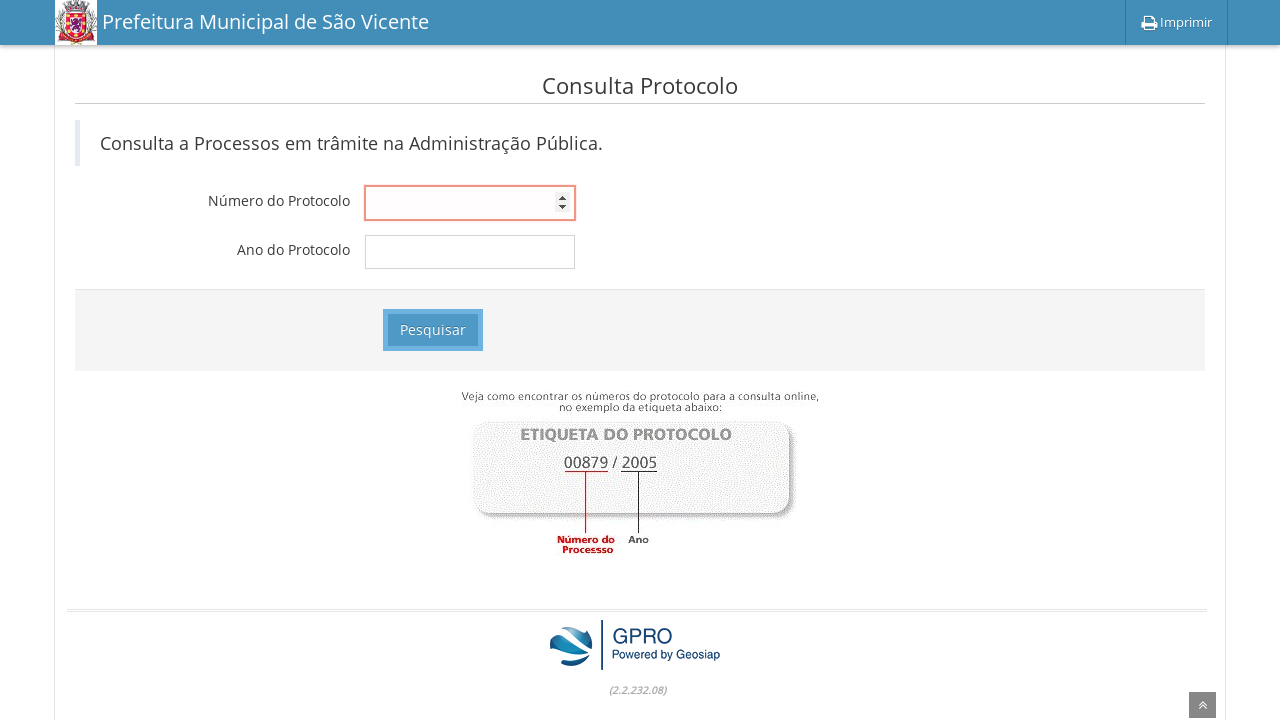

Filled protocol number field with '0000019275' on input[name='numero']
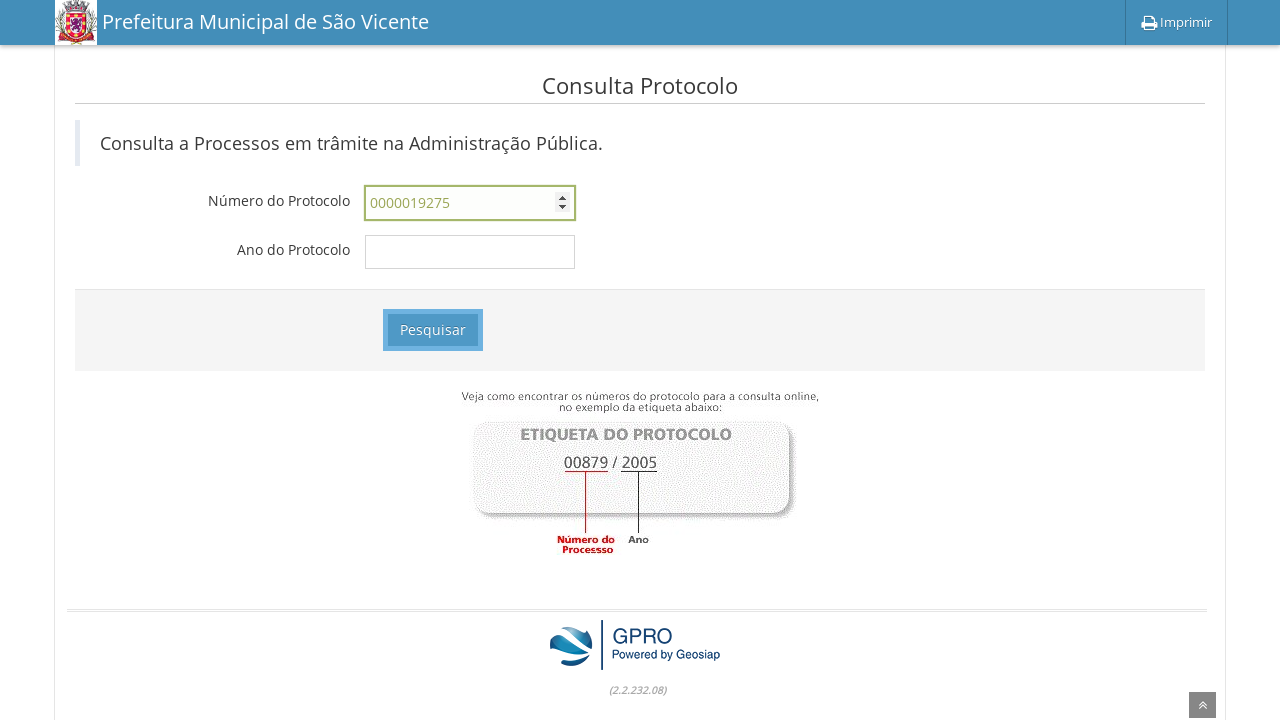

Filled year field with '2022' on input[name='ano_processo']
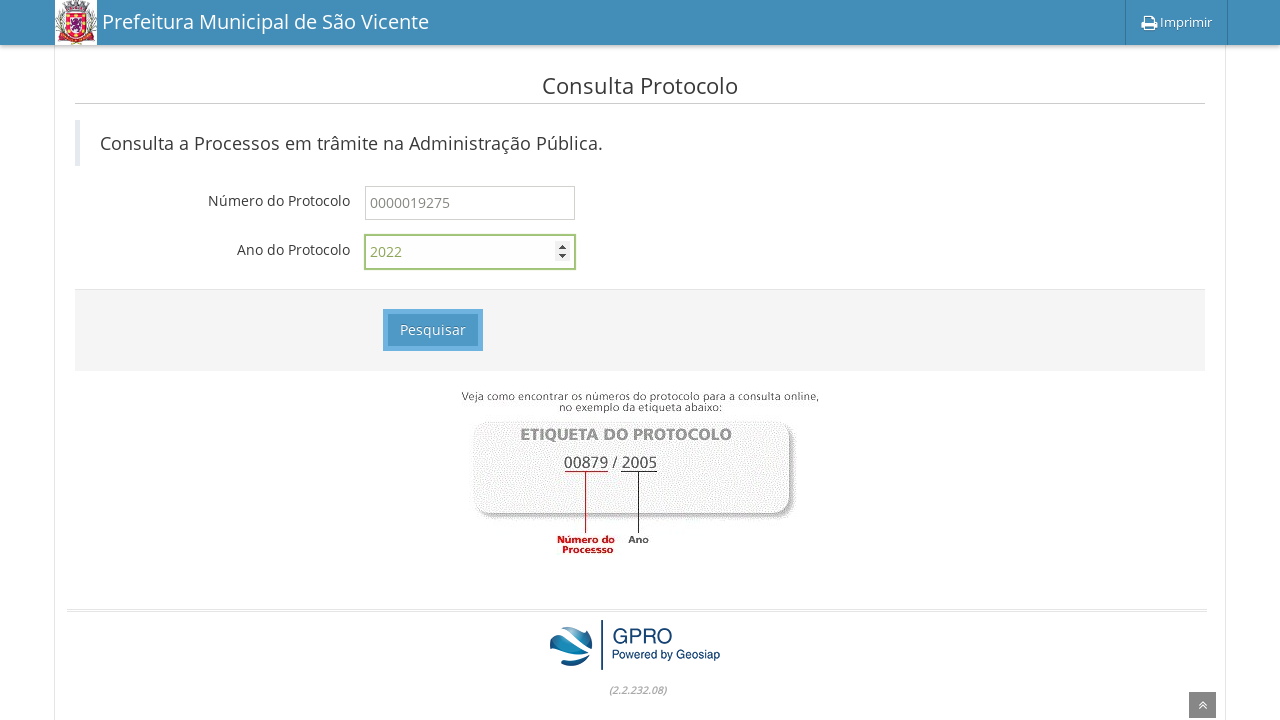

Clicked submit button to search protocol at (432, 330) on #submit
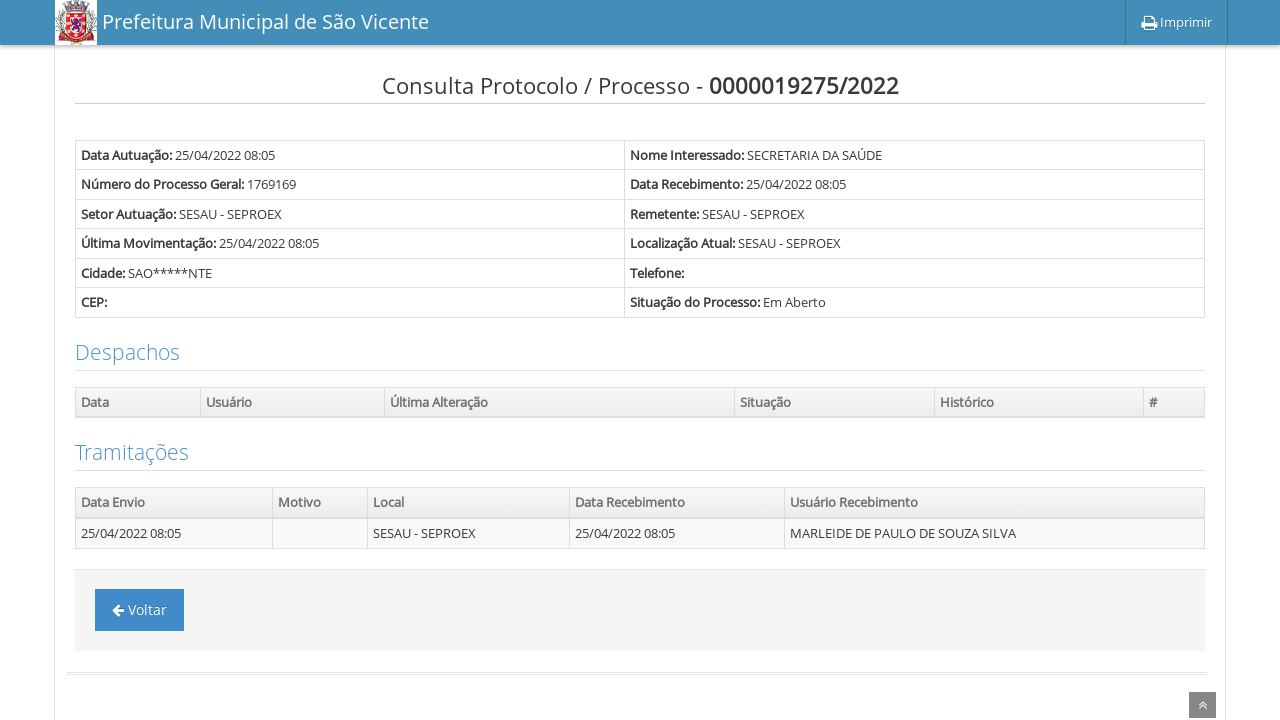

Waited for navigation to results page
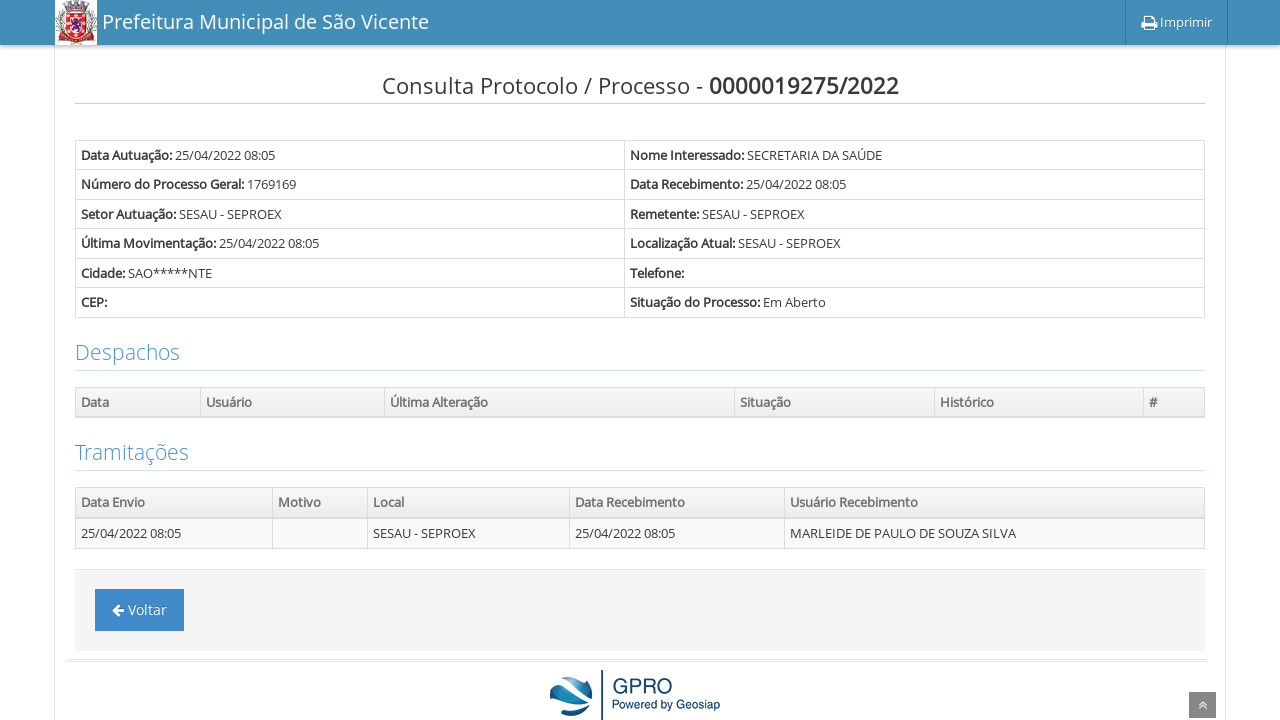

Verified URL matches expected results page for protocol 0000019275
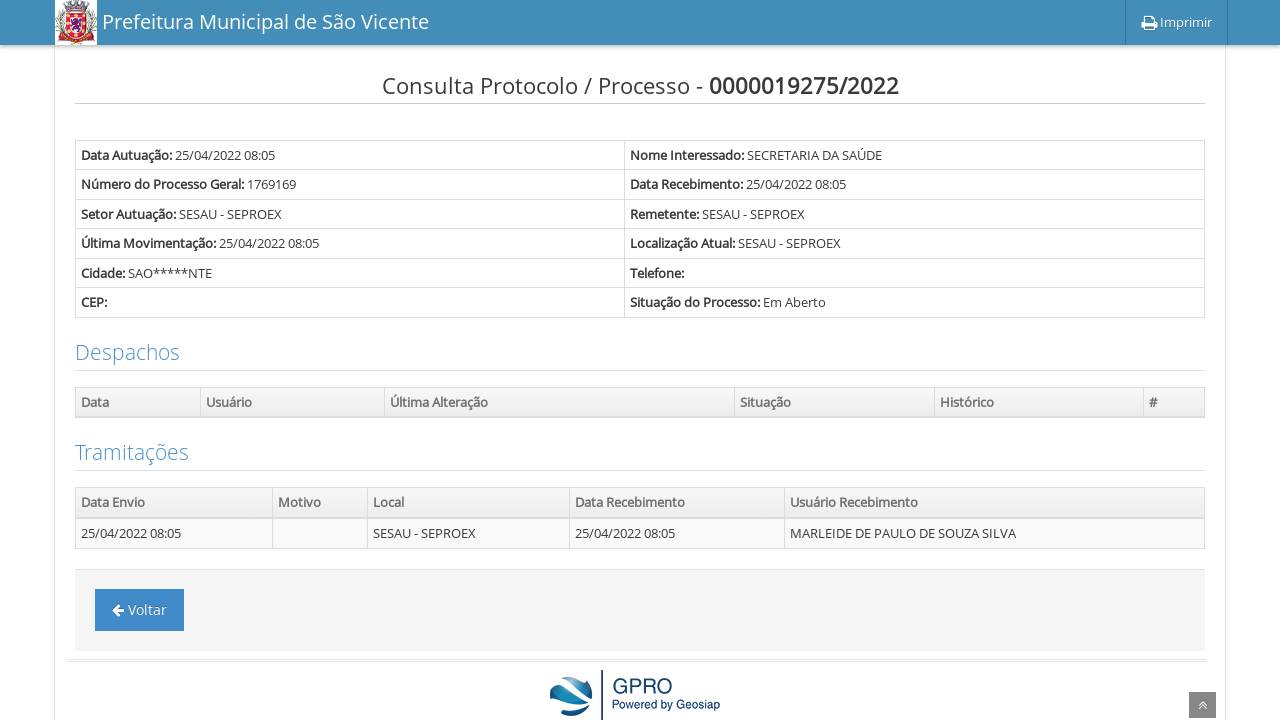

Navigated to protocol search page for iteration 8
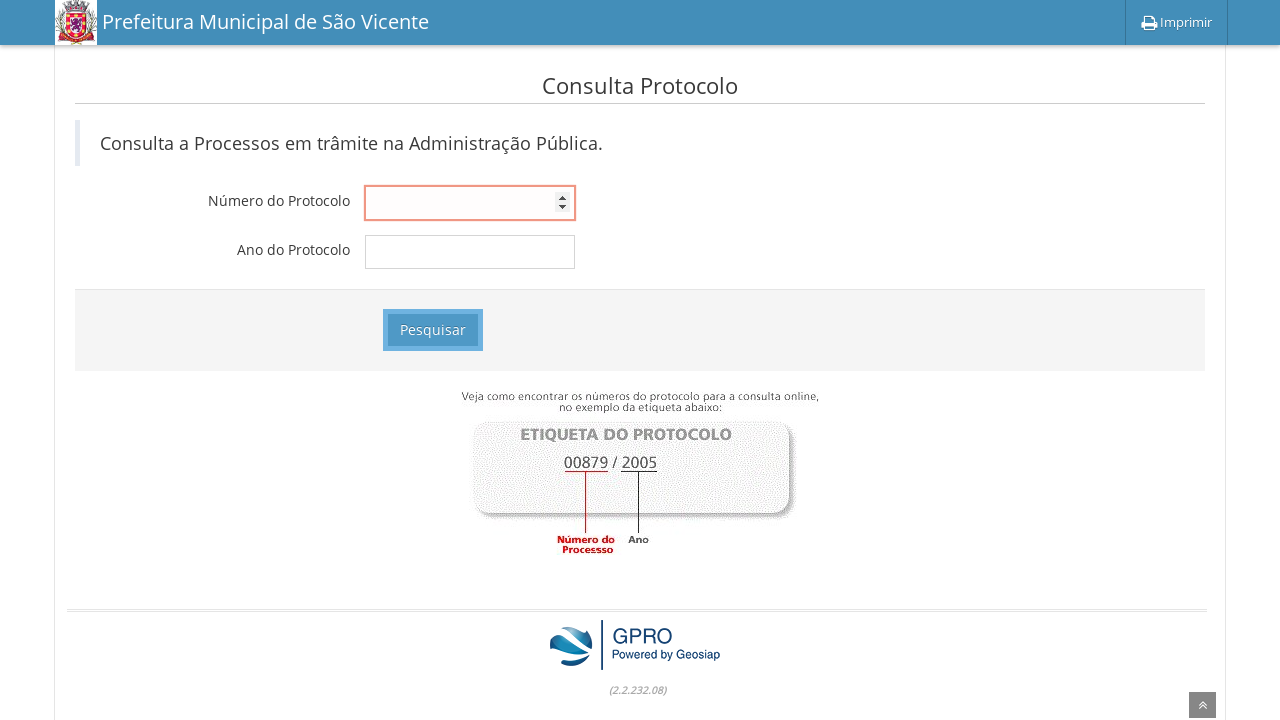

Filled protocol number field with '0000015866' on input[name='numero']
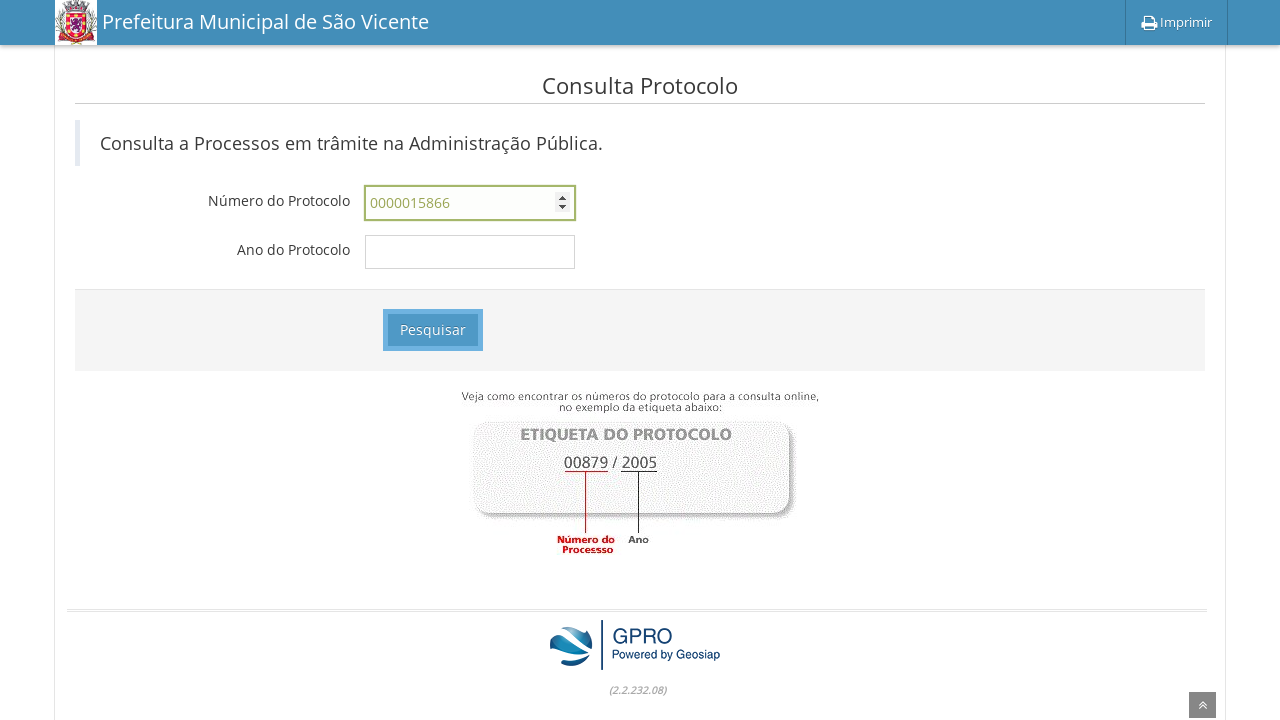

Filled year field with '2022' on input[name='ano_processo']
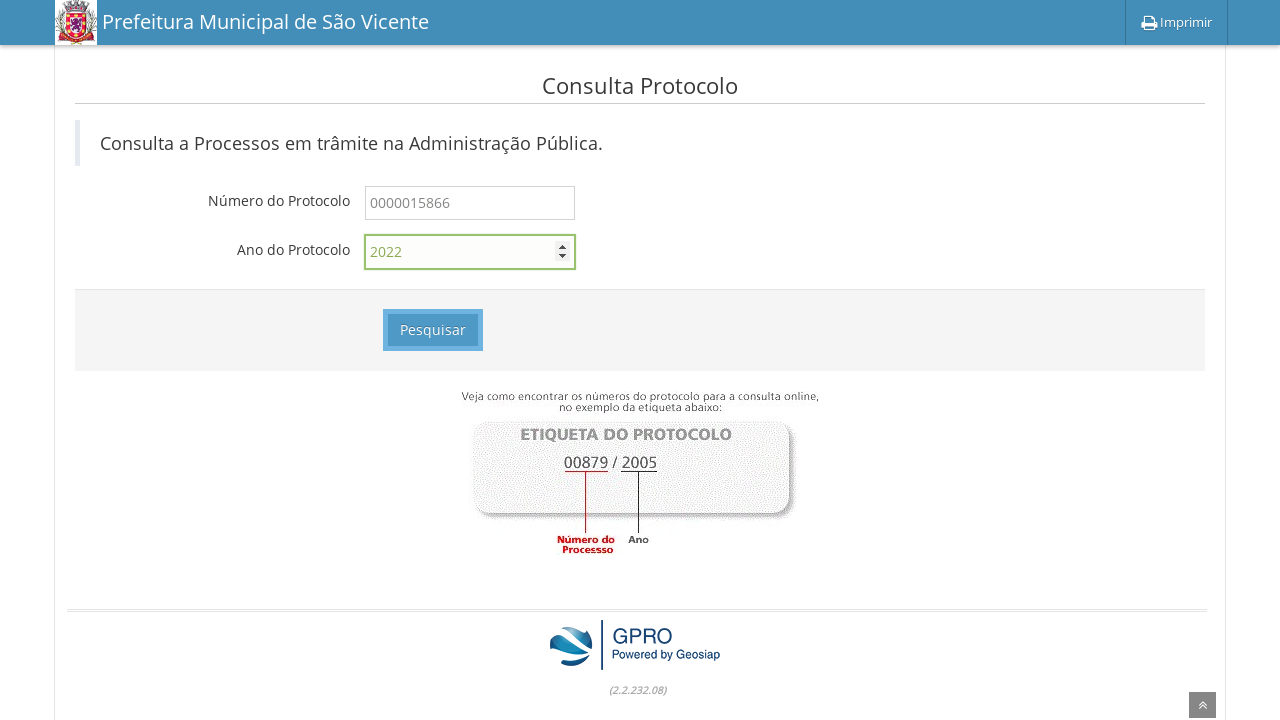

Clicked submit button to search protocol at (432, 330) on #submit
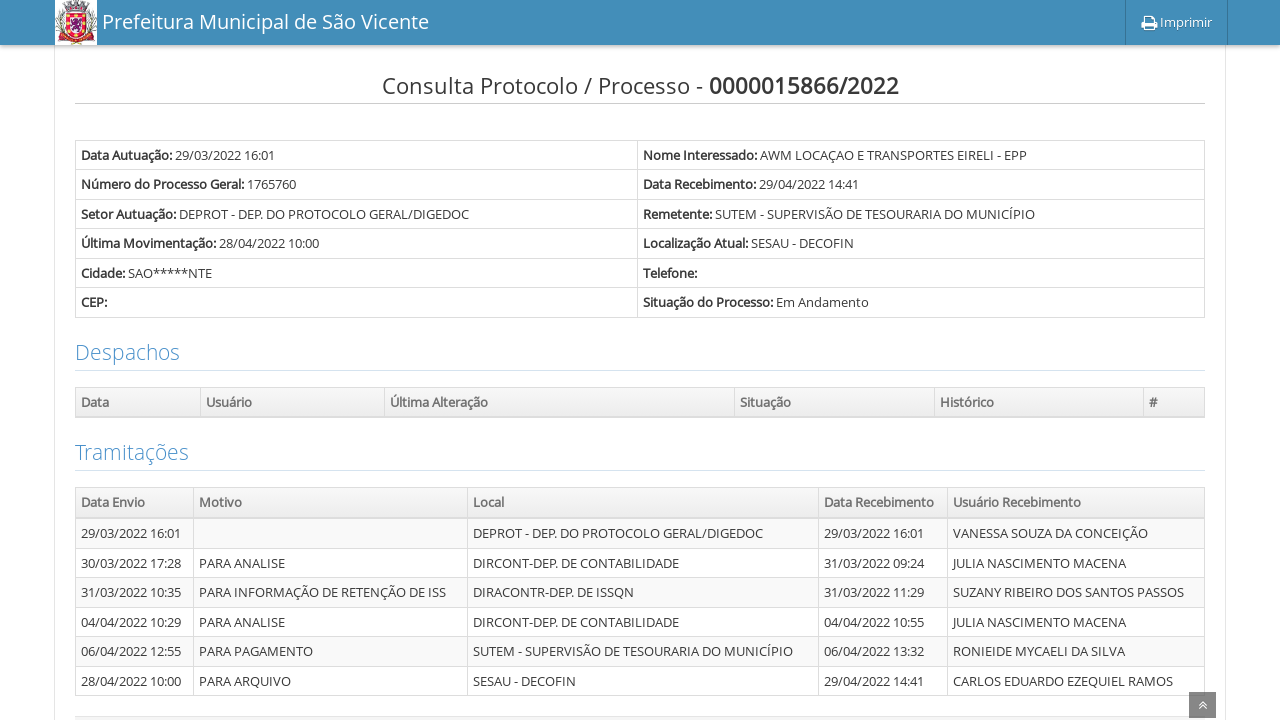

Waited for navigation to results page
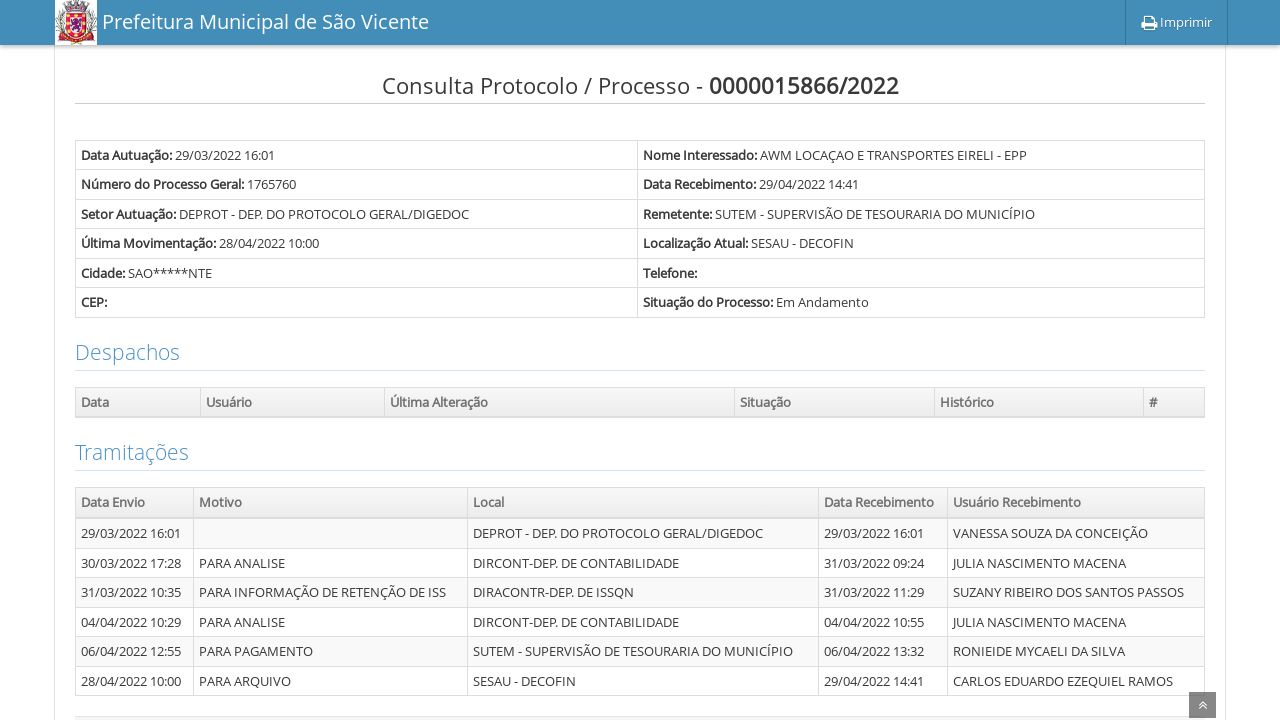

Verified URL matches expected results page for protocol 0000015866
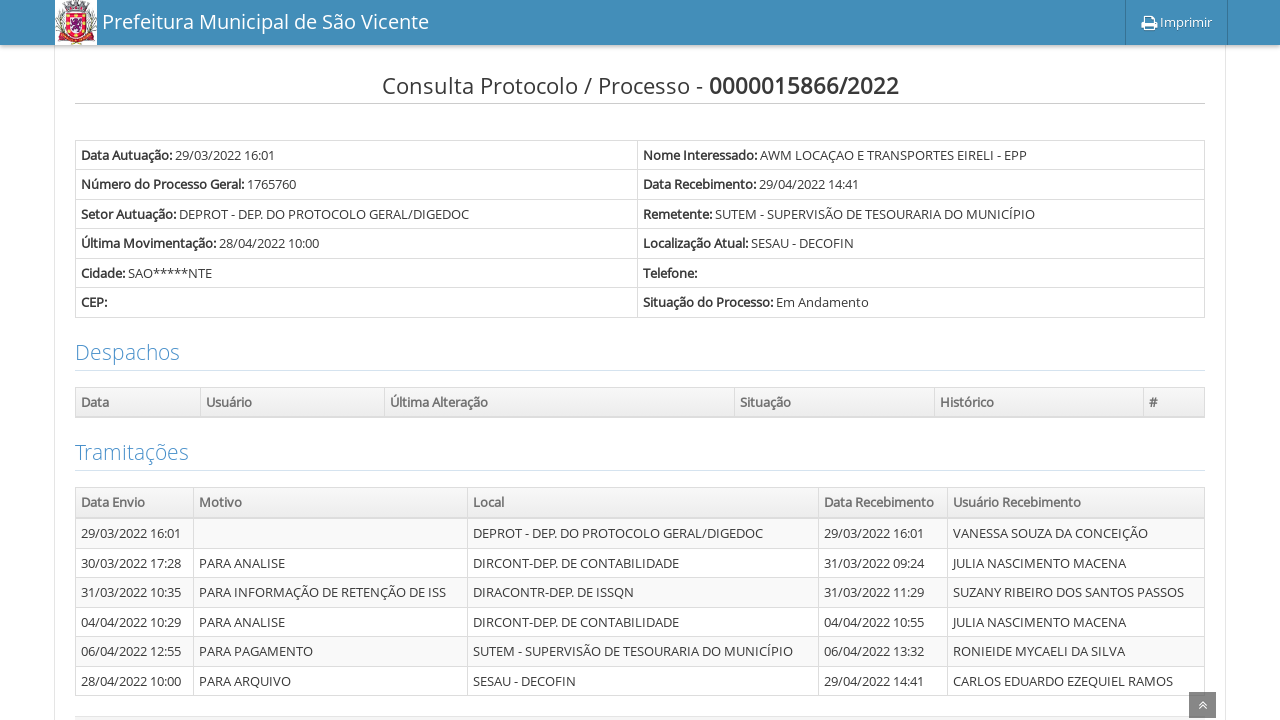

Navigated to protocol search page for iteration 9
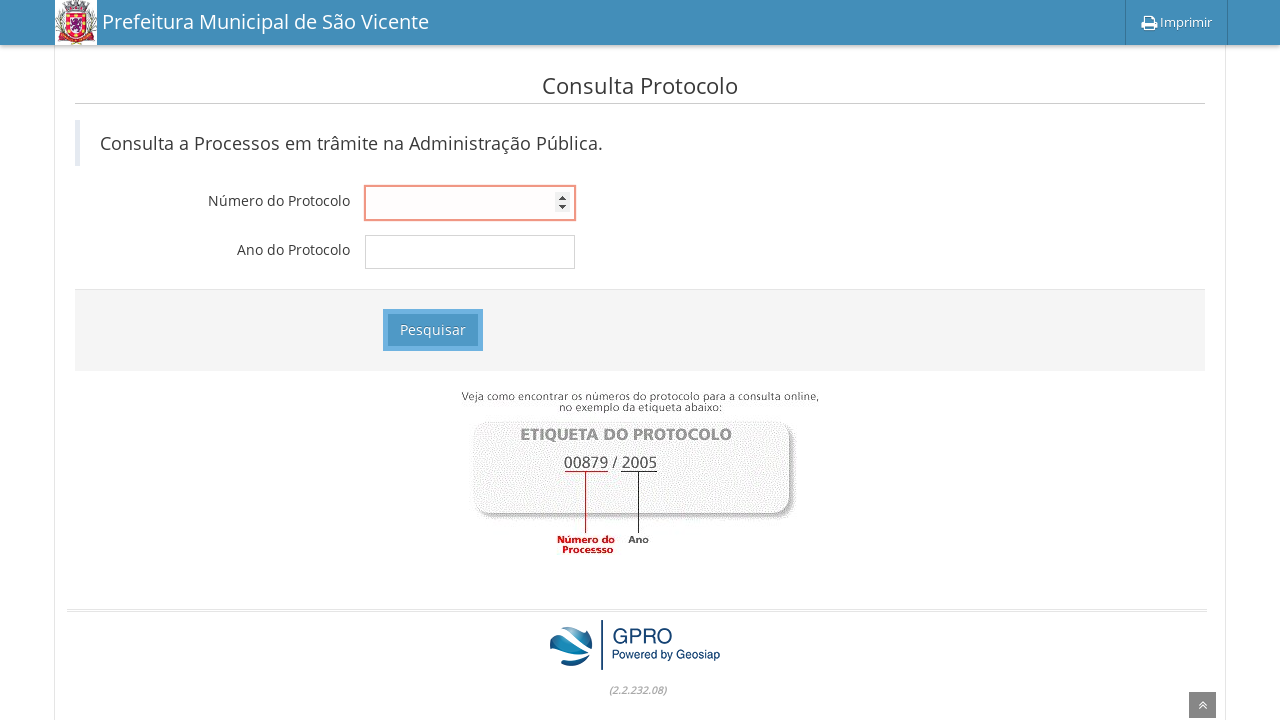

Filled protocol number field with '0000016786' on input[name='numero']
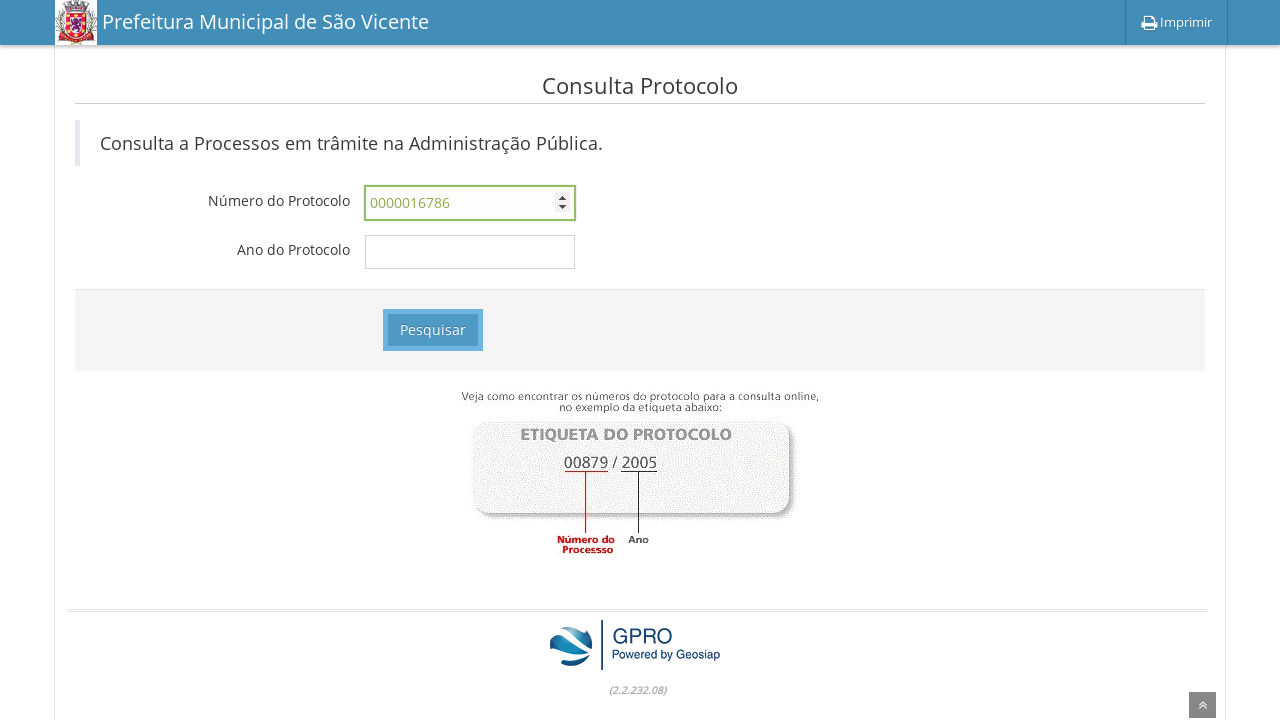

Filled year field with '2022' on input[name='ano_processo']
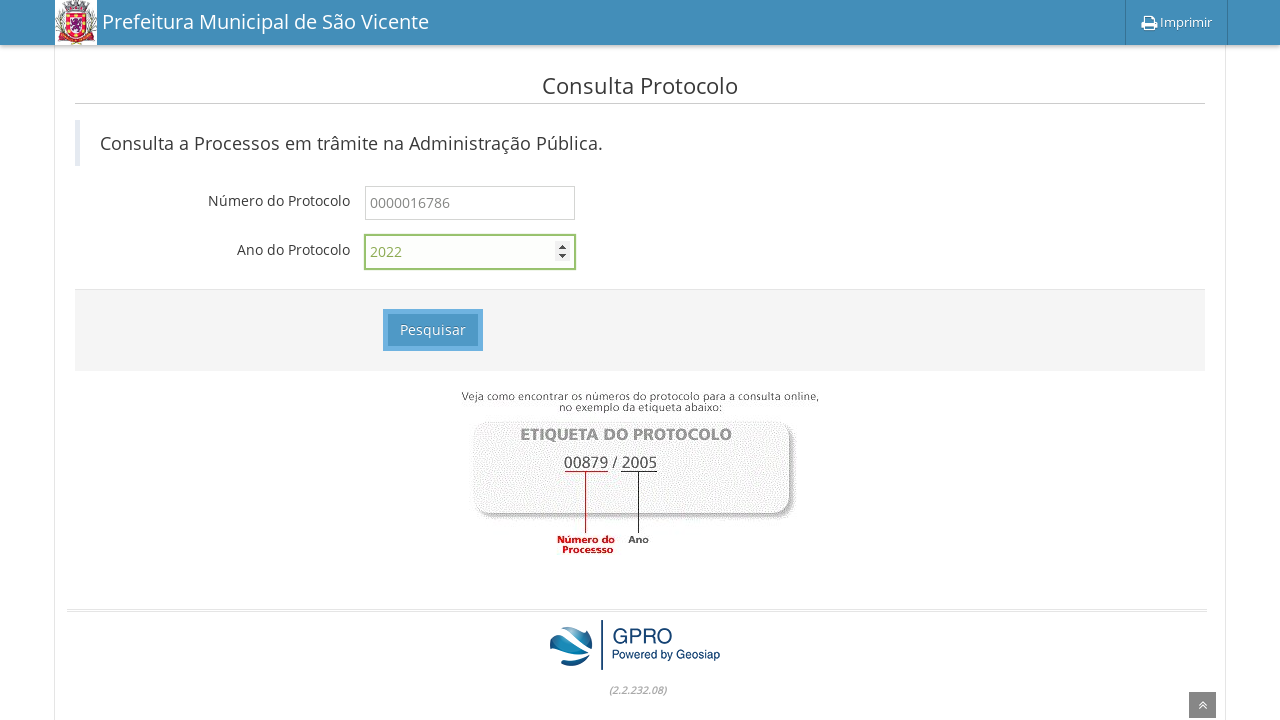

Clicked submit button to search protocol at (432, 330) on #submit
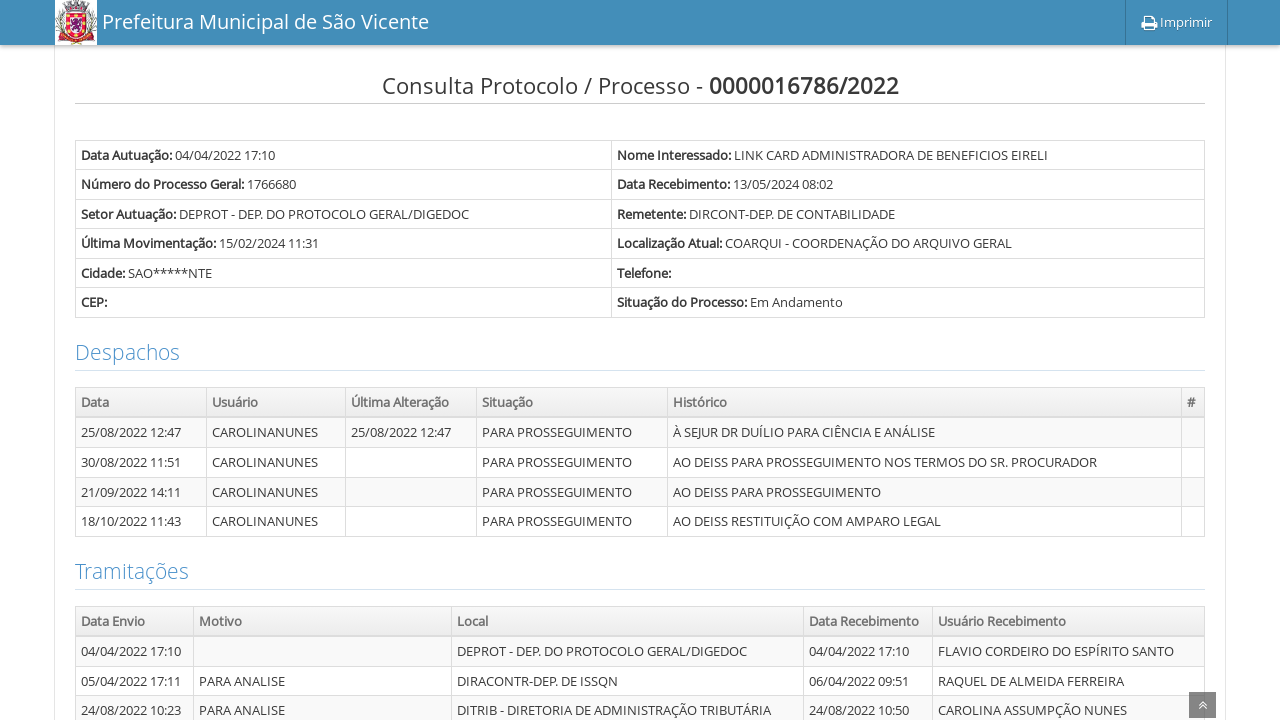

Waited for navigation to results page
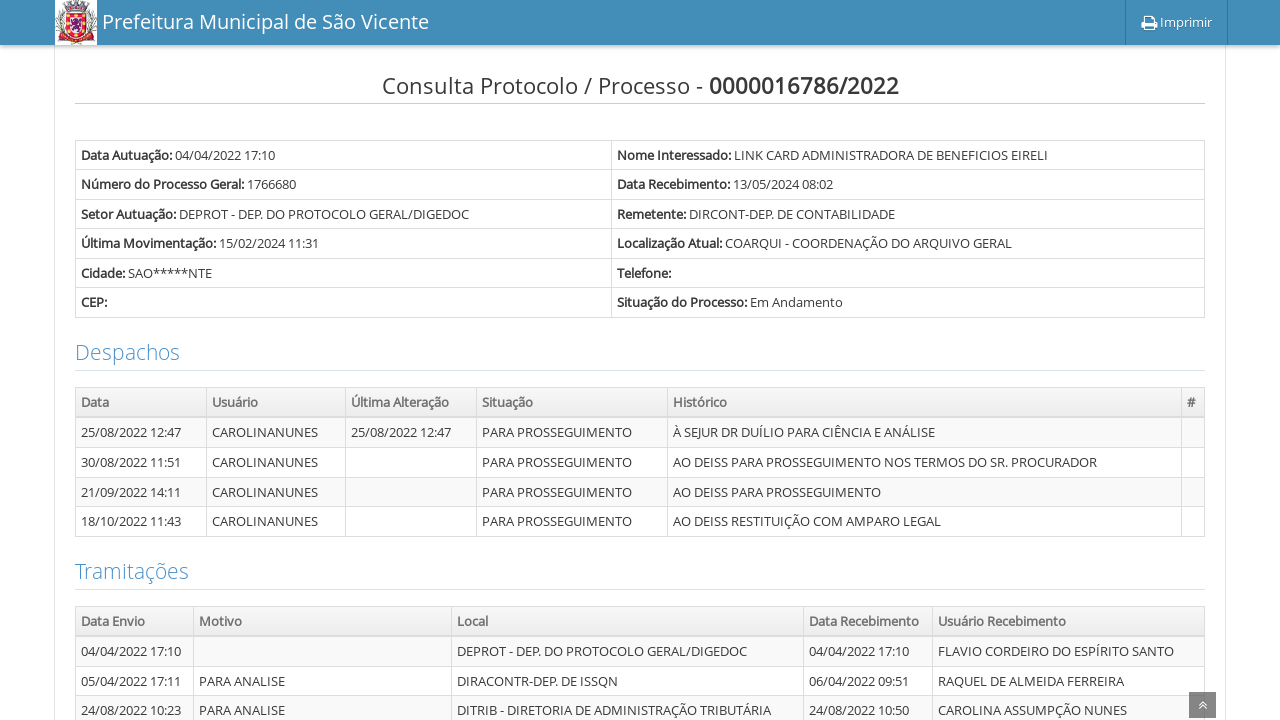

Verified URL matches expected results page for protocol 0000016786
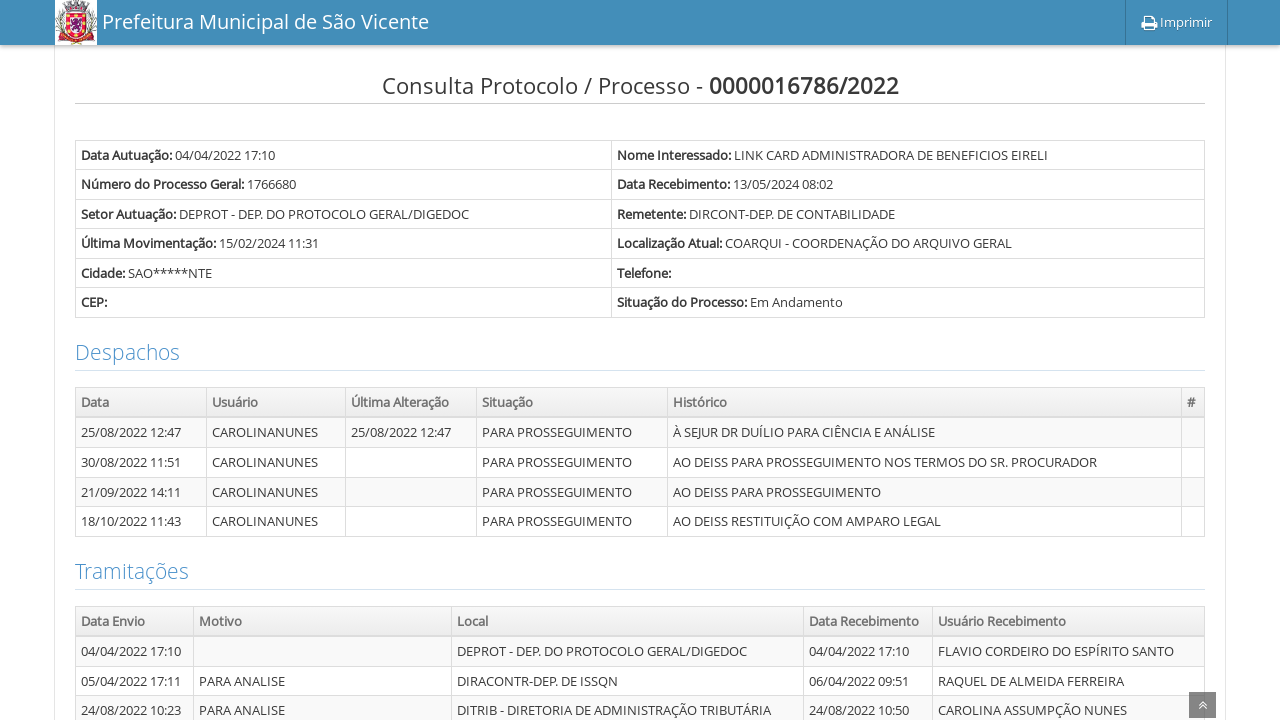

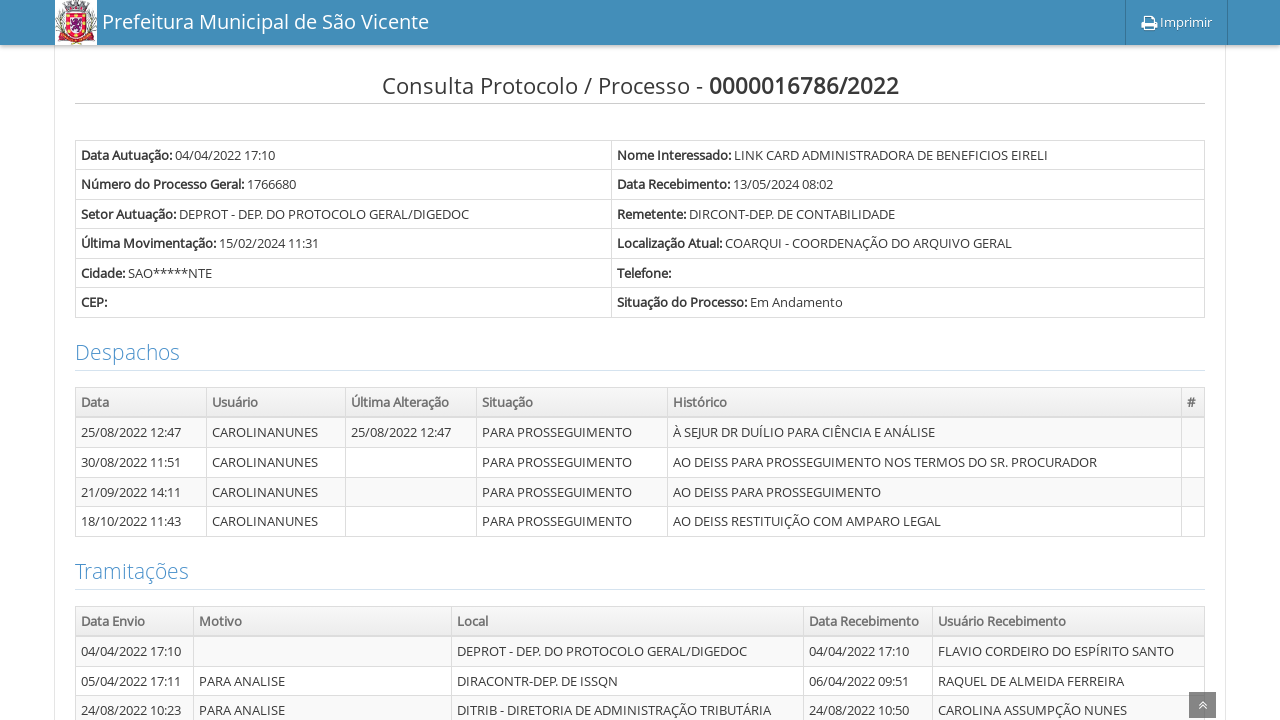